Tests multi-level menu navigation by hovering over and clicking various menu items and submenus to verify the menu system functionality

Starting URL: https://www.leafground.com/menu.xhtml

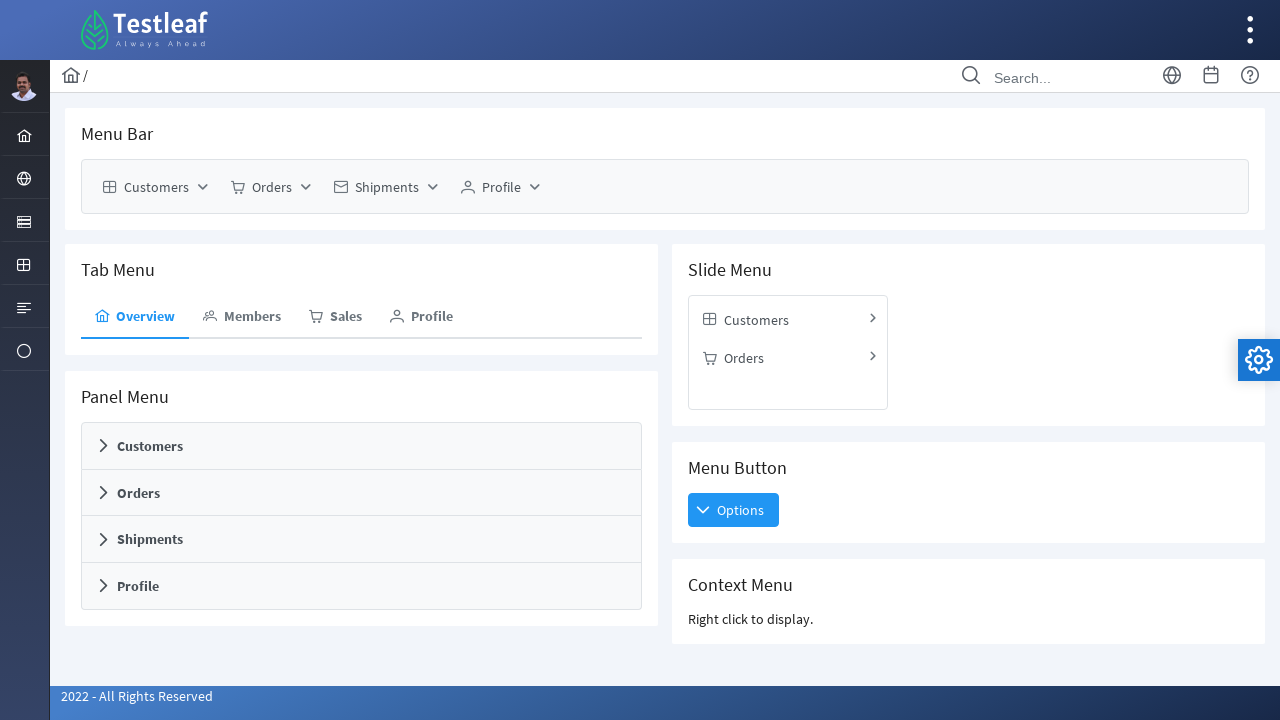

Hovered over Customers menu item at (156, 187) on xpath=//span[text()='Customers']
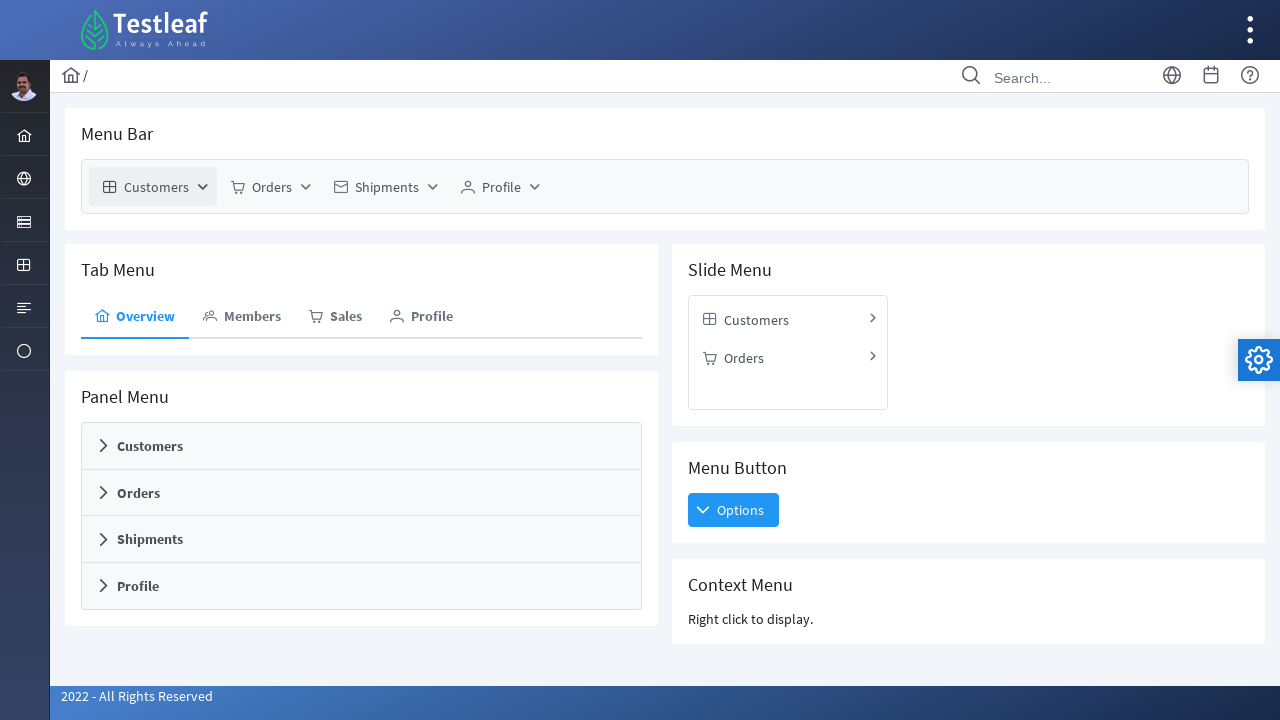

Clicked Customers menu item at (156, 187) on xpath=//span[text()='Customers']
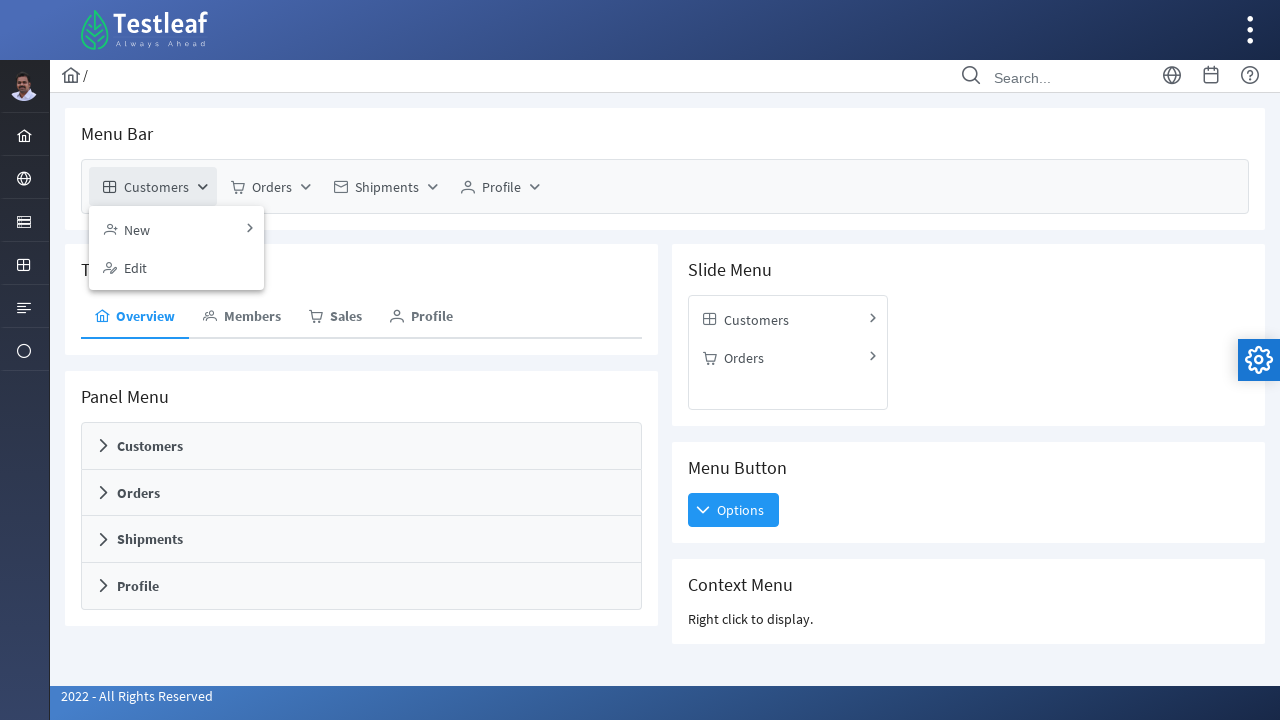

Clicked New submenu item at (137, 229) on xpath=//span[text()='New']
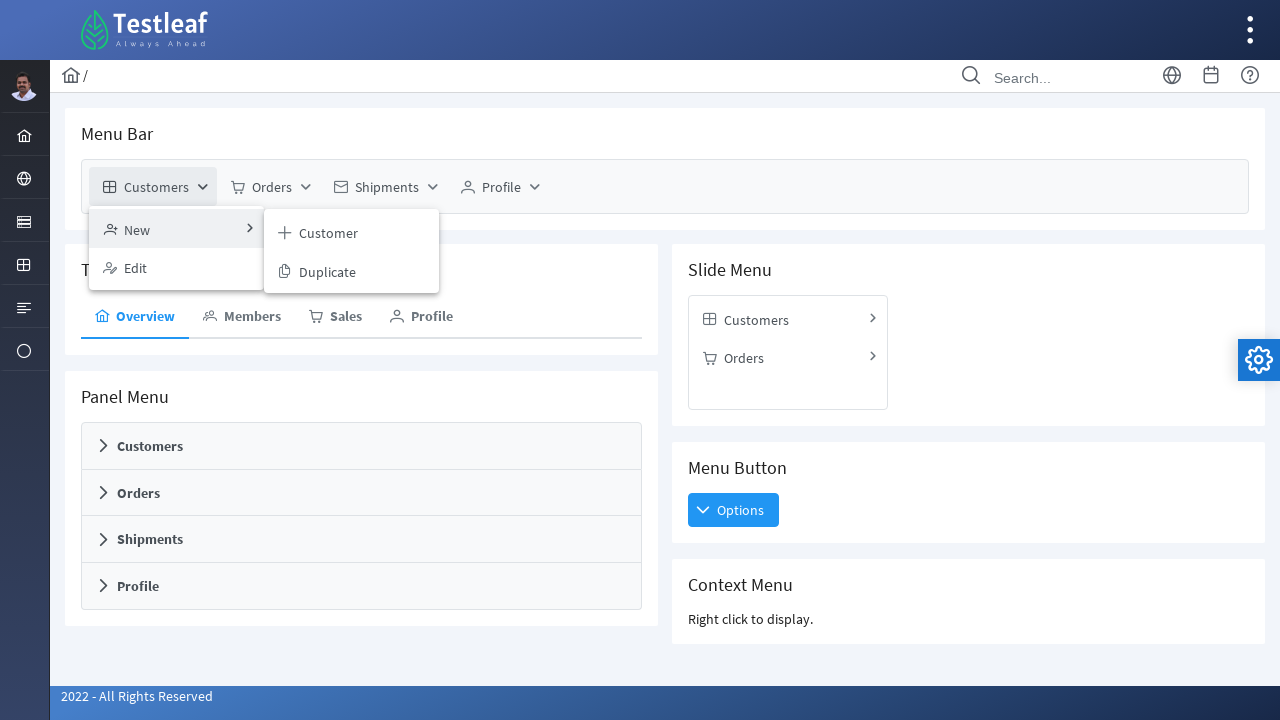

Waited 1000ms for page to load
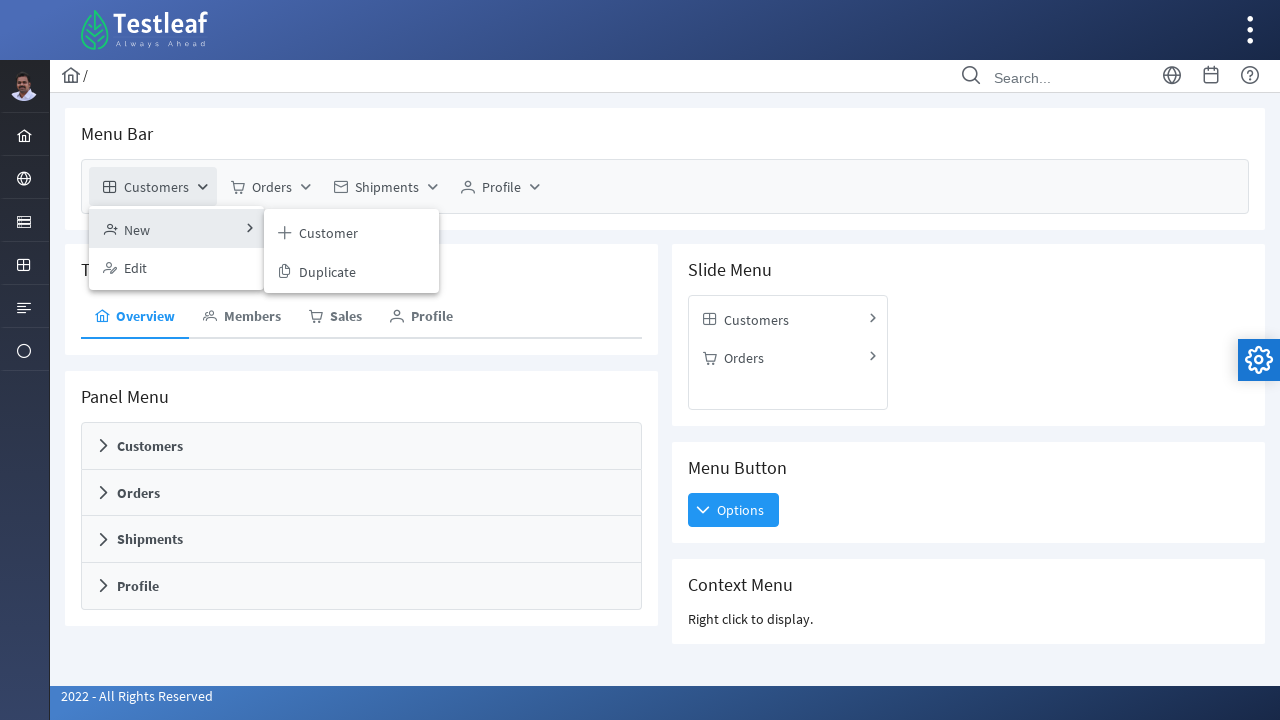

Clicked Customer sub-submenu item at (328, 233) on xpath=//span[text()='Customer']
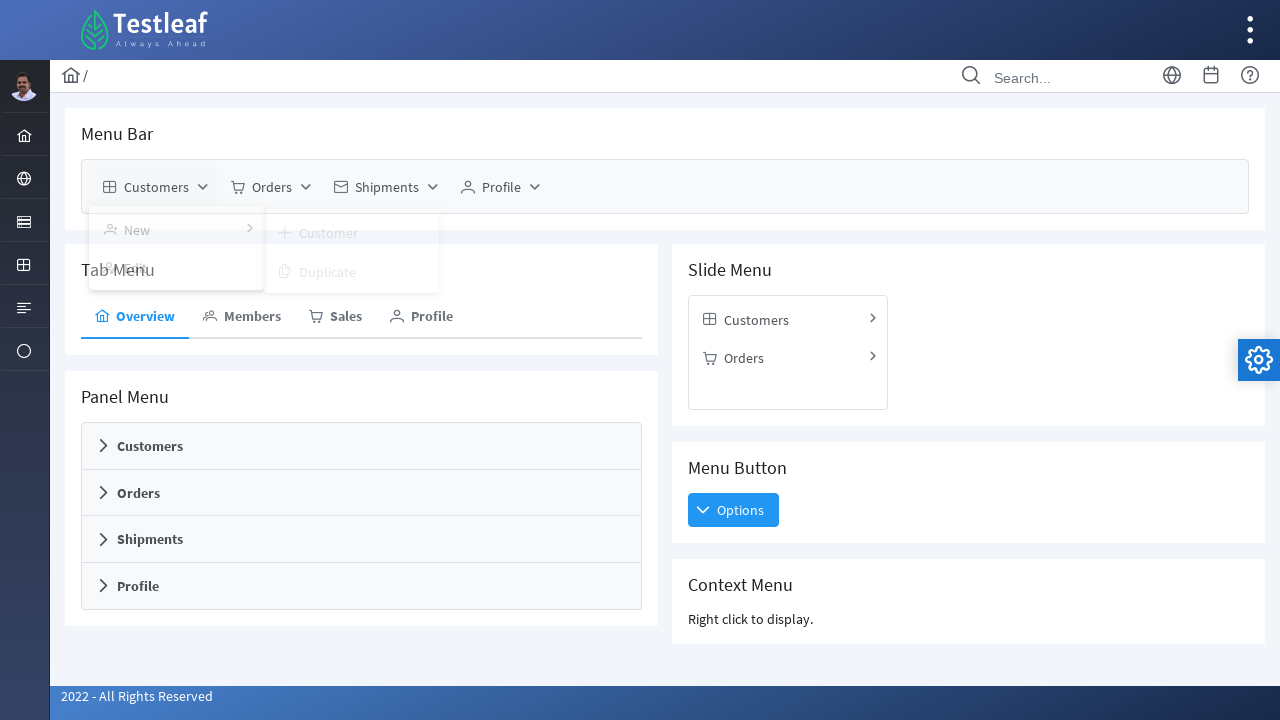

Waited 1000ms for Customer page to load
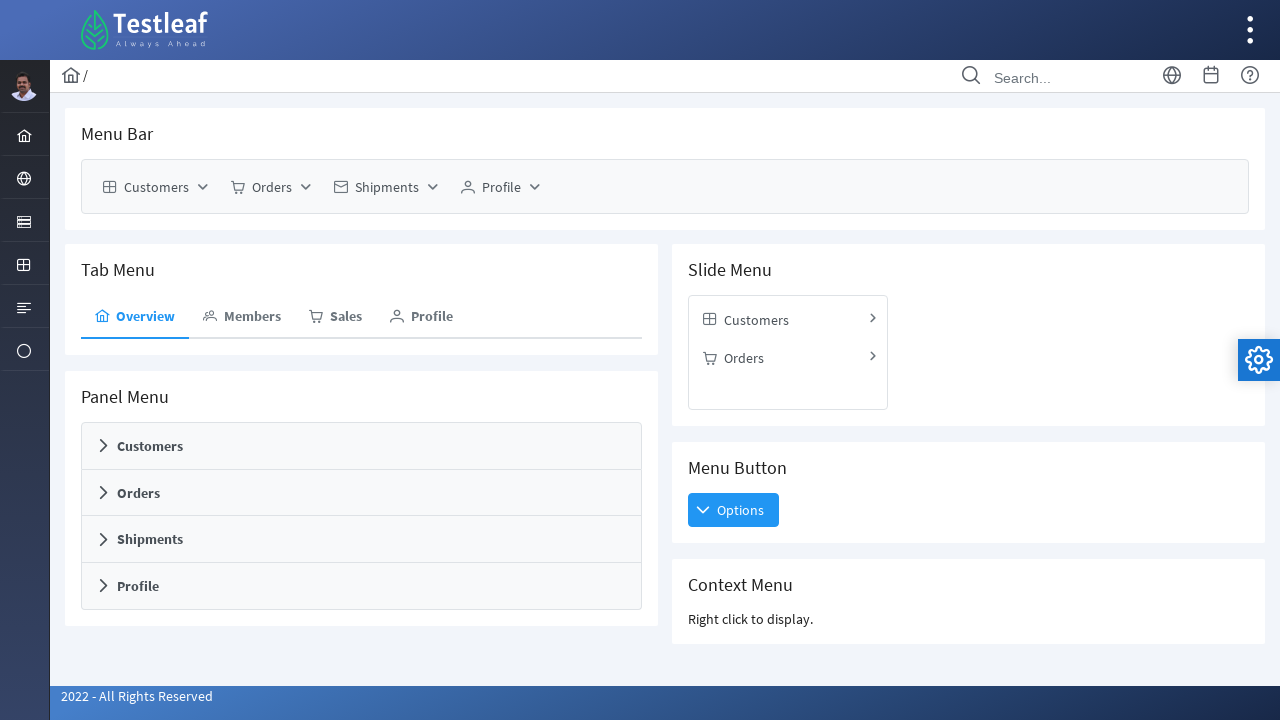

Hovered over Customers menu item at (156, 187) on xpath=//span[text()='Customers']
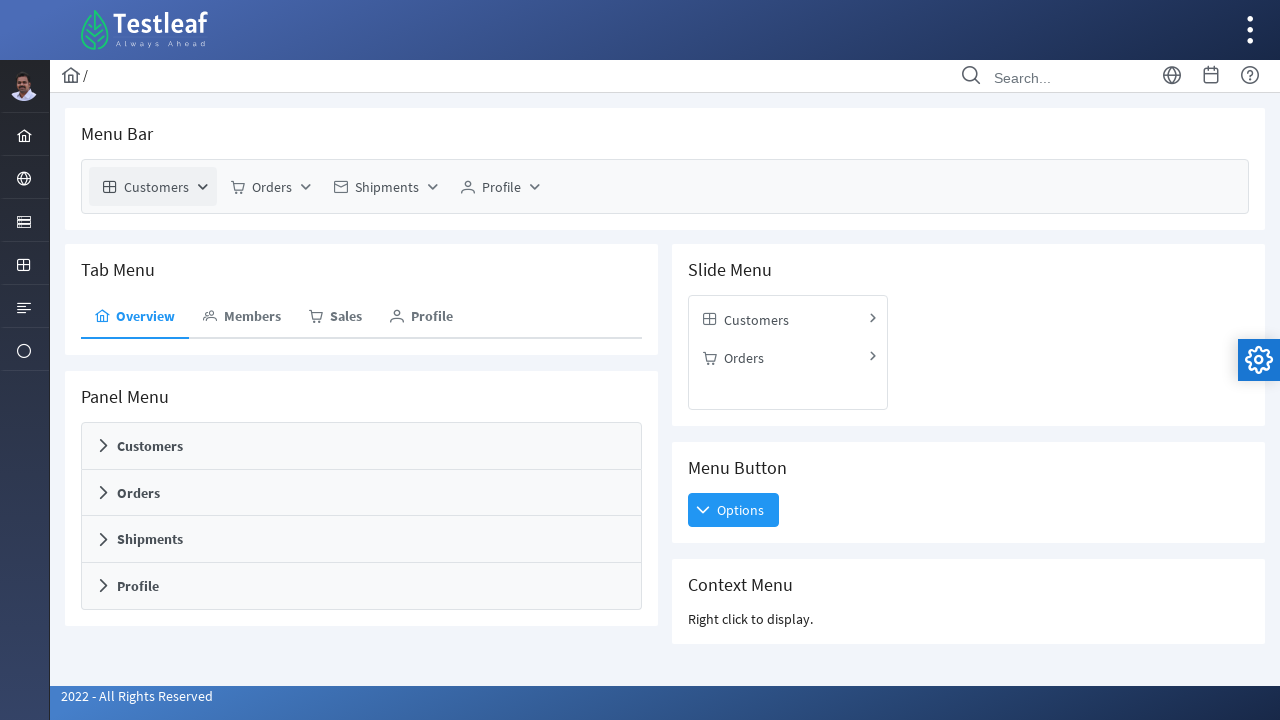

Clicked Customers menu item at (156, 187) on xpath=//span[text()='Customers']
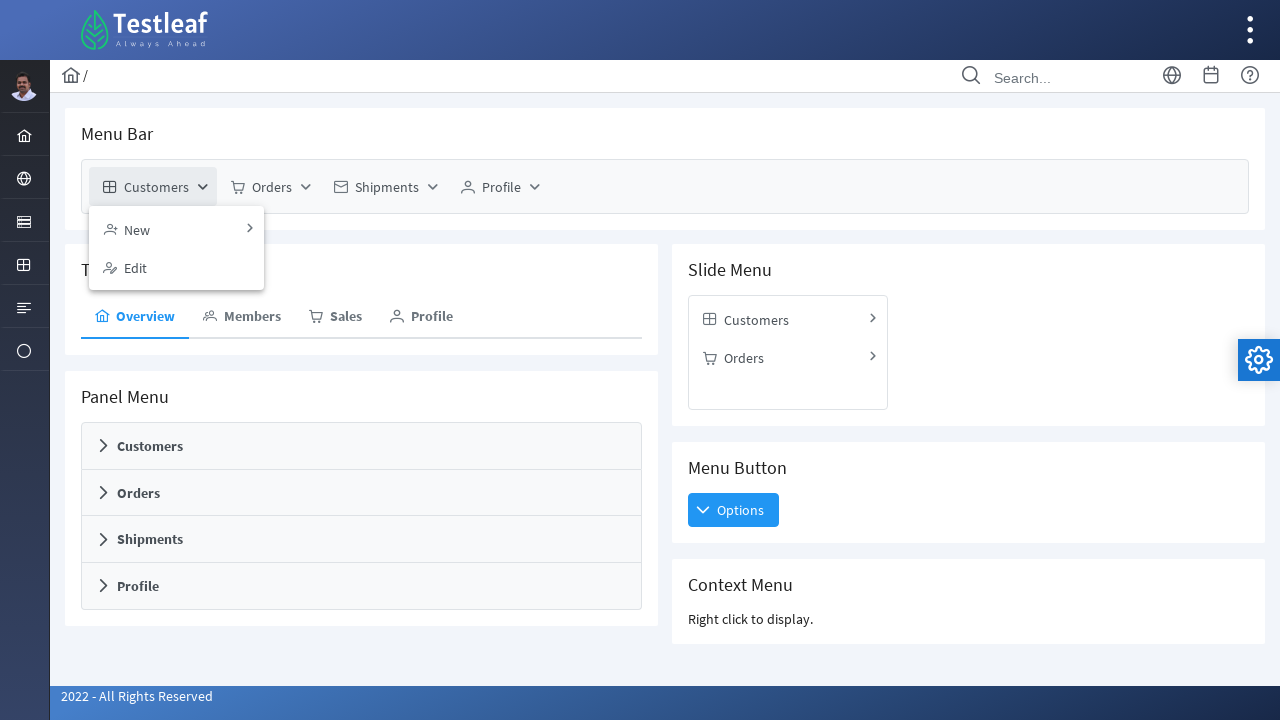

Clicked New submenu item at (137, 229) on xpath=//span[text()='New']
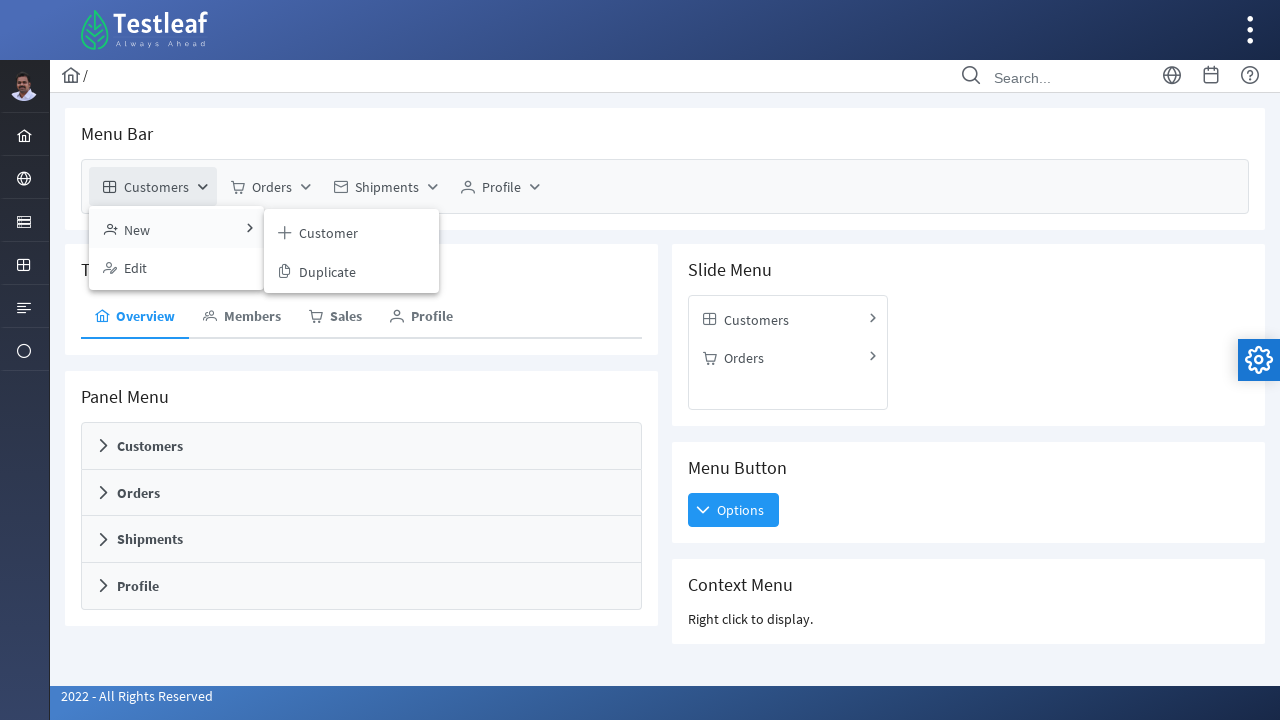

Clicked Duplicate sub-submenu item at (328, 271) on xpath=//span[text()='Duplicate']
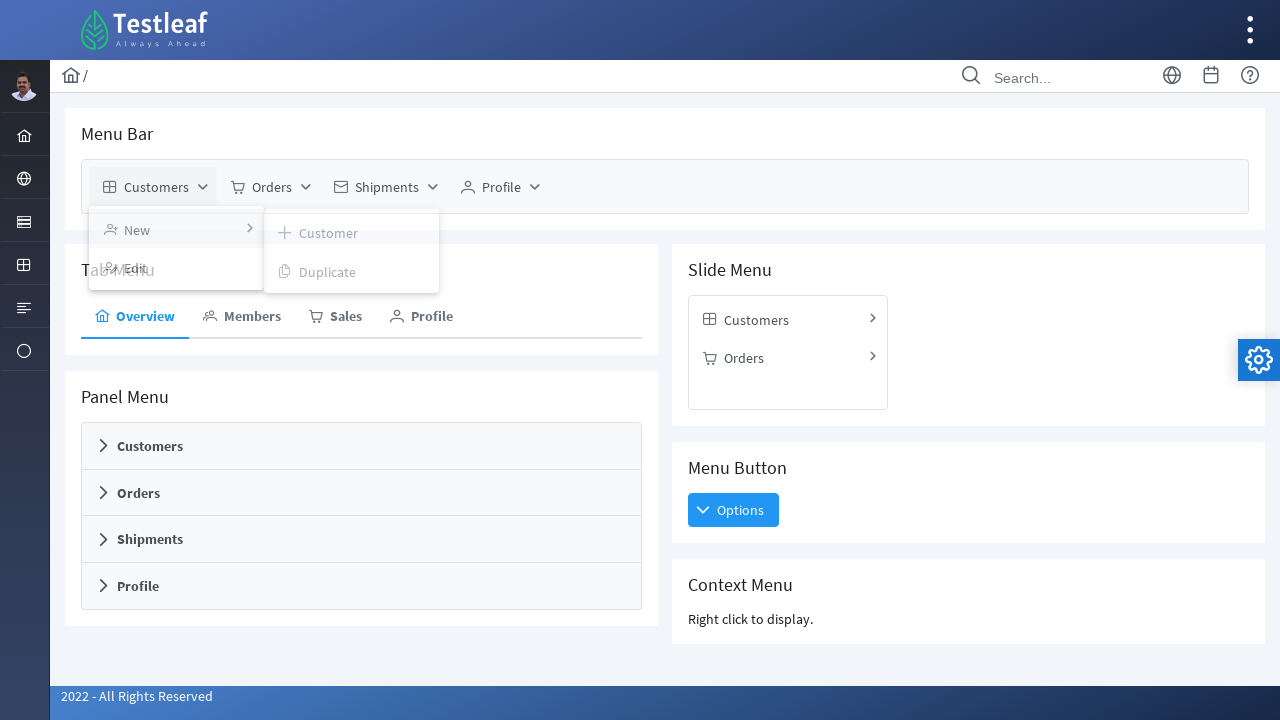

Hovered over Customers menu item at (156, 187) on xpath=//span[text()='Customers']
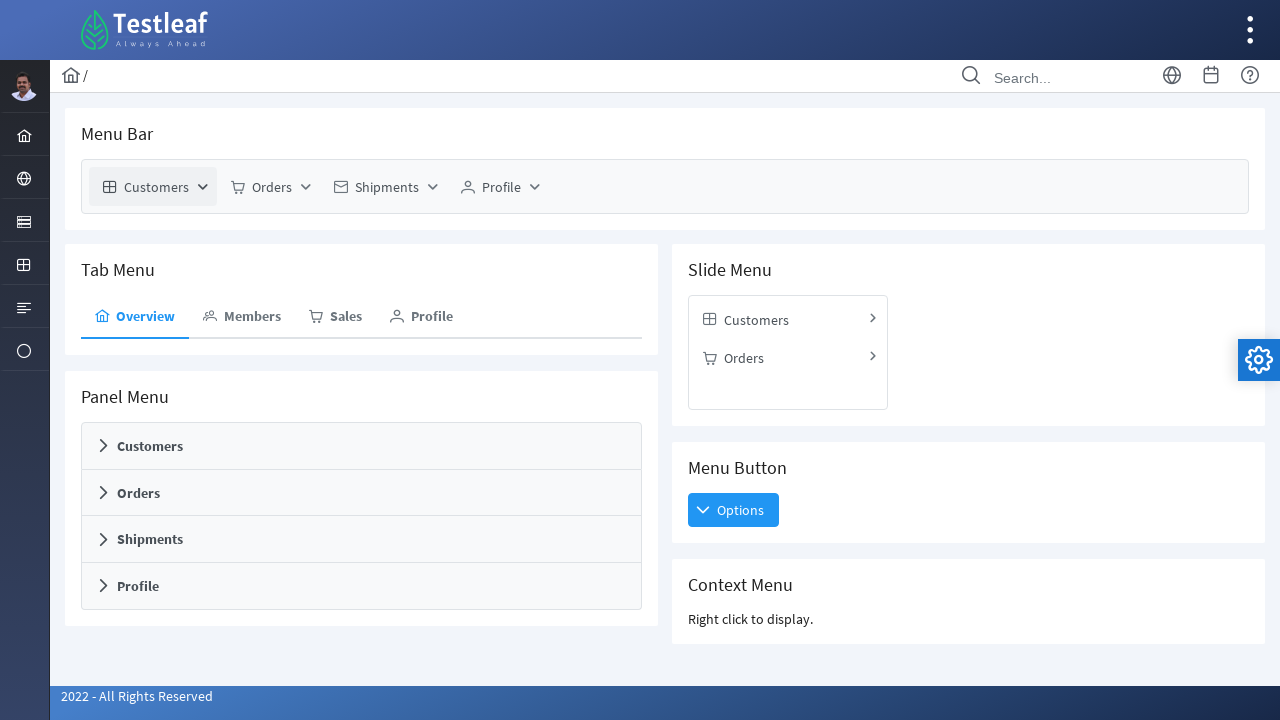

Clicked Customers menu item at (156, 187) on xpath=//span[text()='Customers']
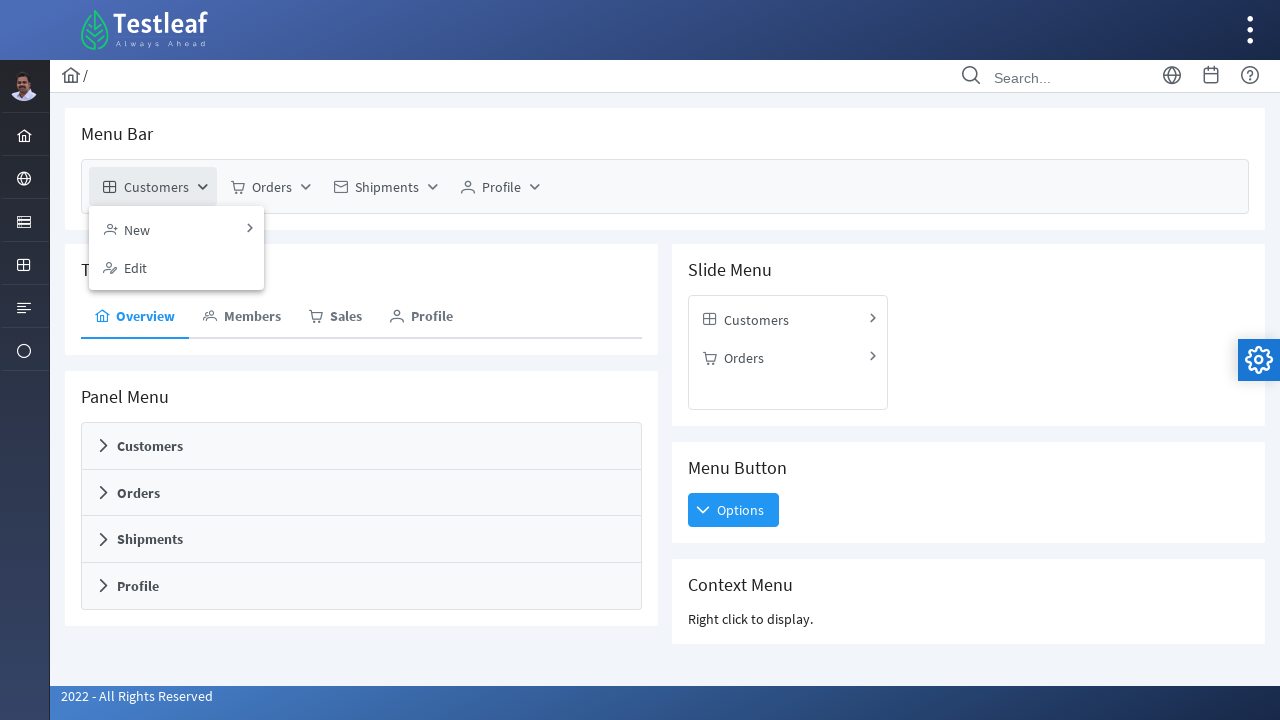

Clicked Edit submenu item at (136, 268) on xpath=//span[text()='Edit']
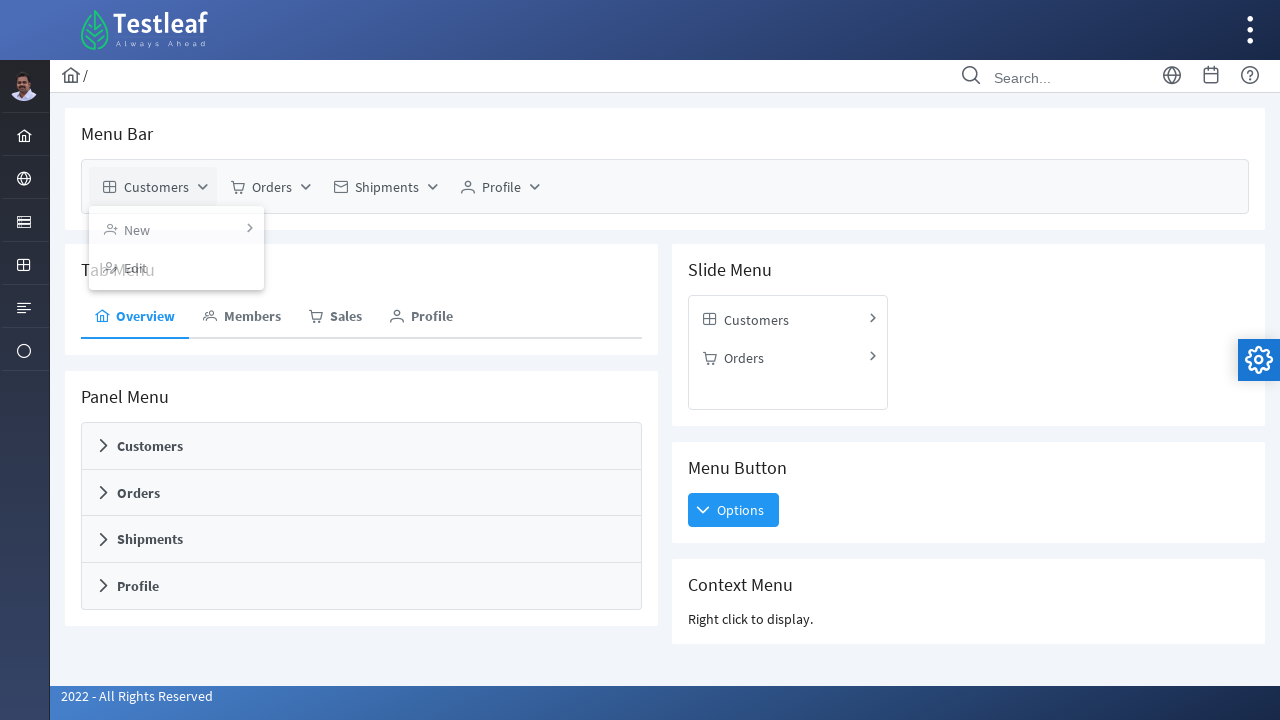

Waited 1000ms for Edit page to load
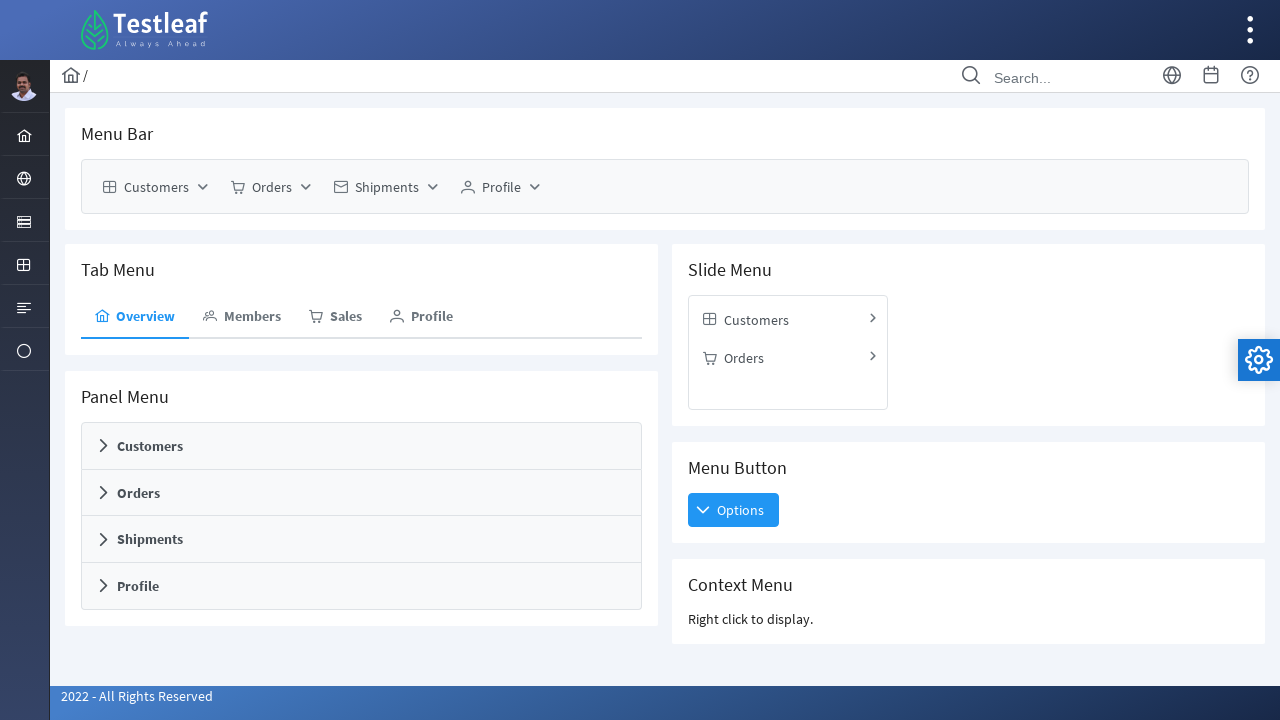

Hovered over Orders menu item at (272, 187) on xpath=//span[text()='Orders']
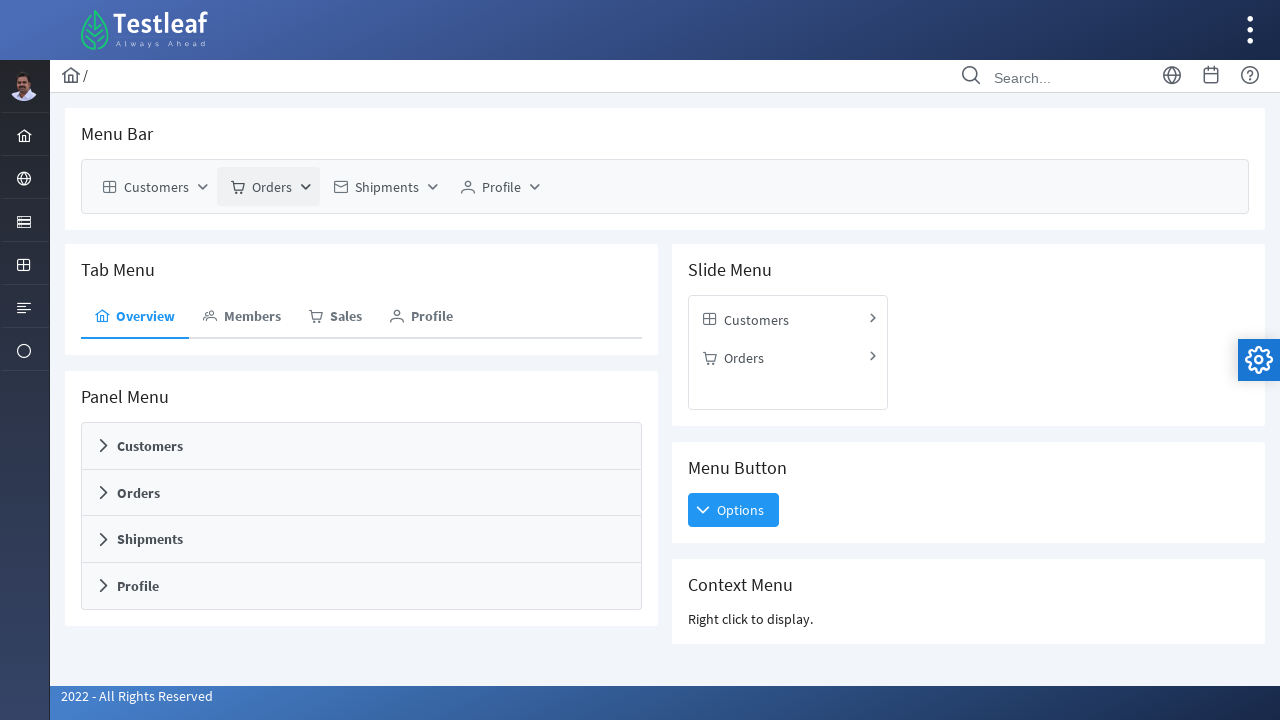

Clicked Orders menu item at (272, 187) on xpath=//span[text()='Orders']
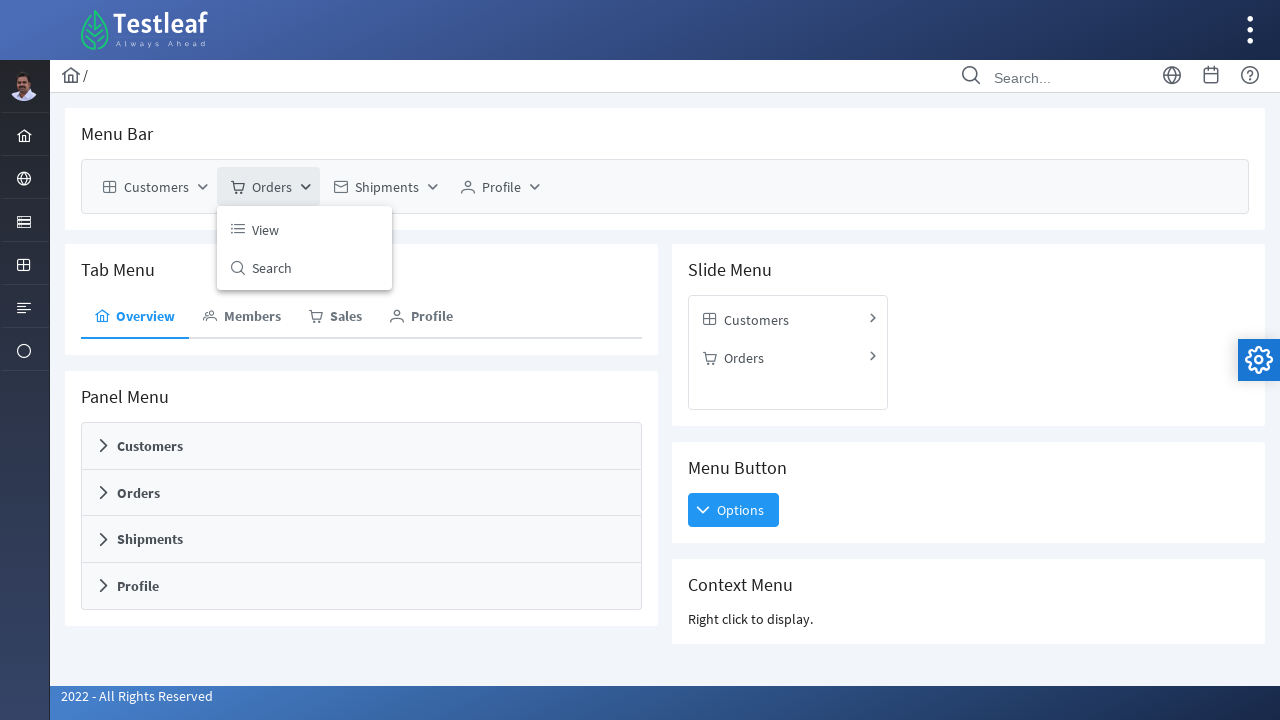

Clicked View submenu item at (266, 229) on xpath=//span[text()='View']
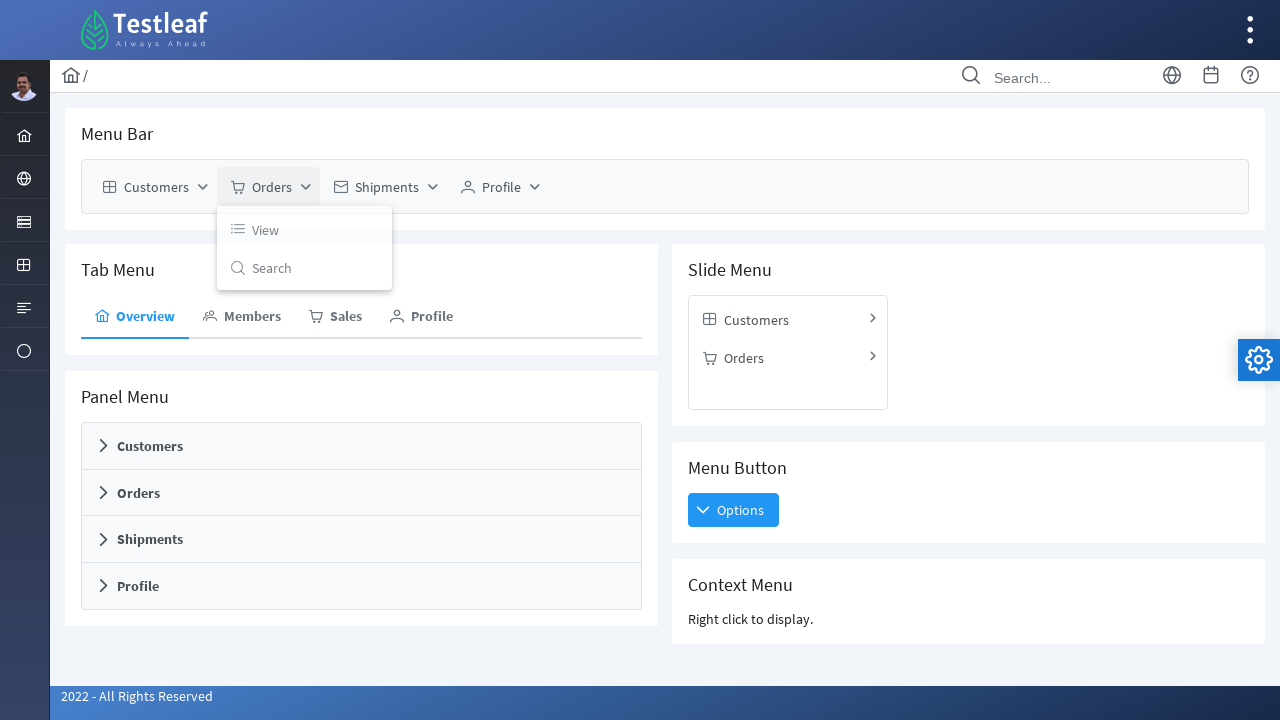

Waited 1000ms for Orders View page to load
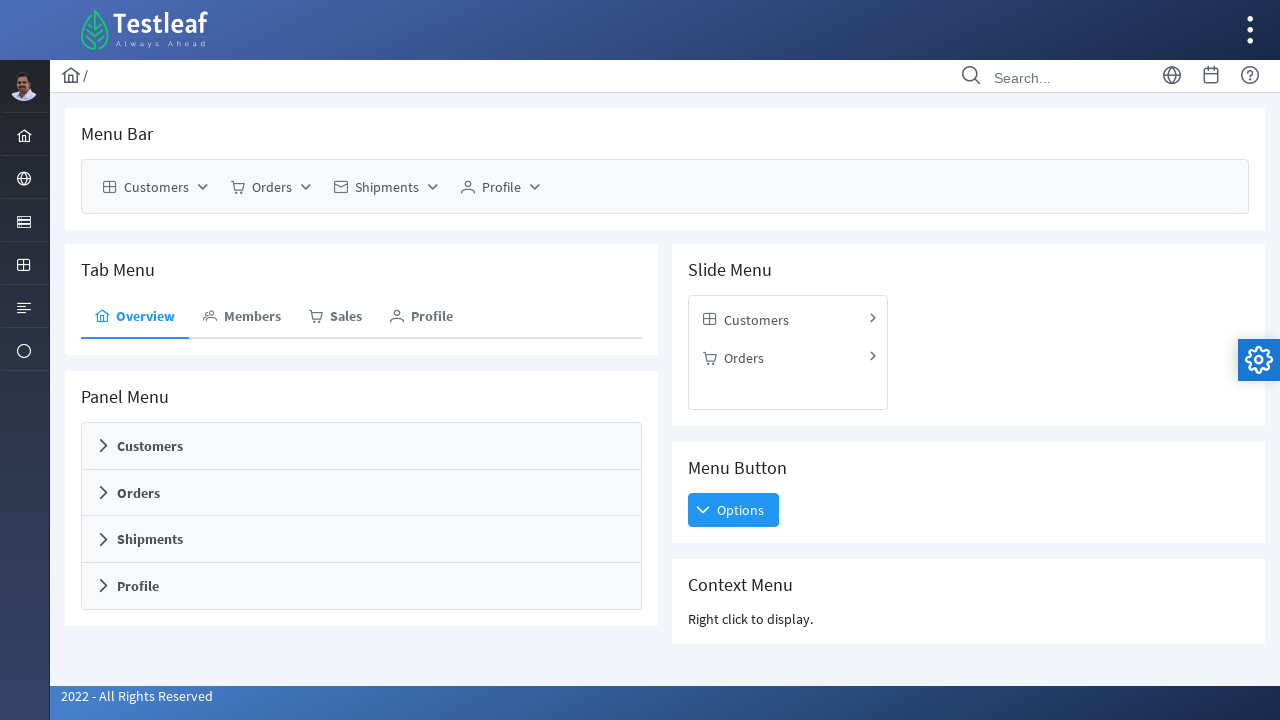

Hovered over Orders menu item at (272, 187) on xpath=//span[text()='Orders']
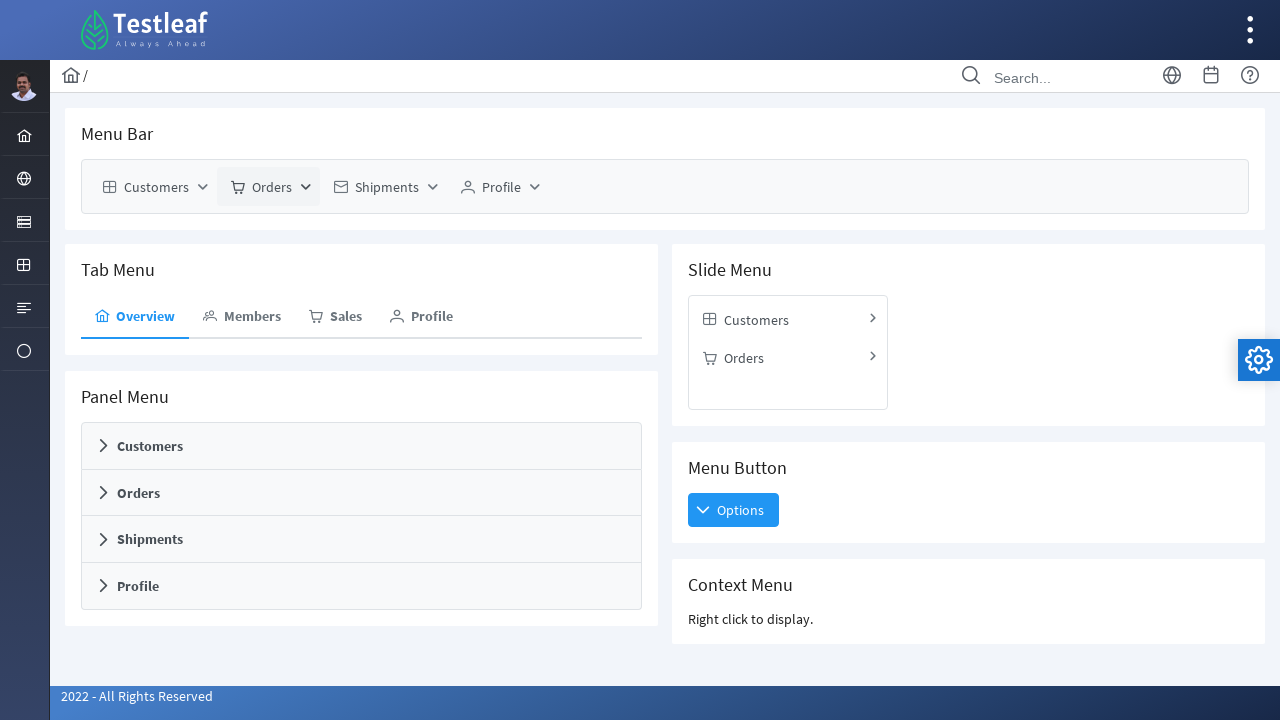

Clicked Orders menu item at (272, 187) on xpath=//span[text()='Orders']
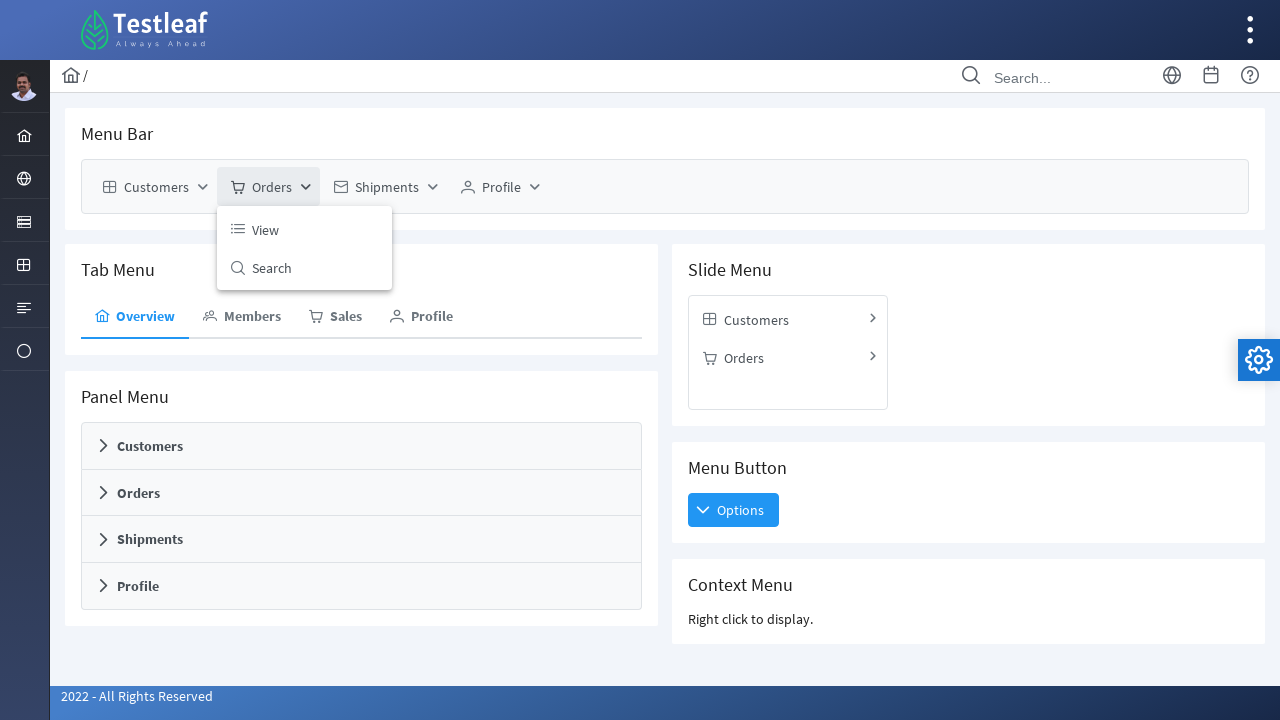

Clicked Search submenu item at (272, 268) on xpath=//span[text()='Search']
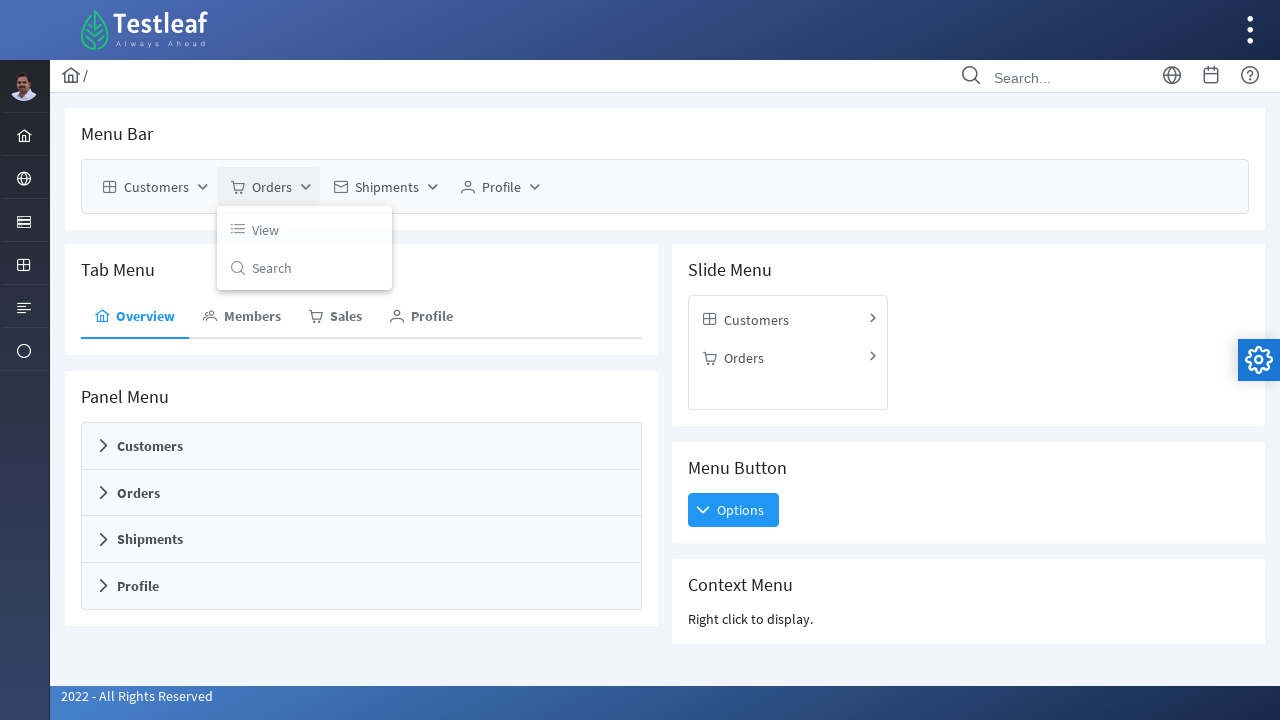

Hovered over Shipments menu item at (387, 187) on xpath=//span[text()='Shipments']
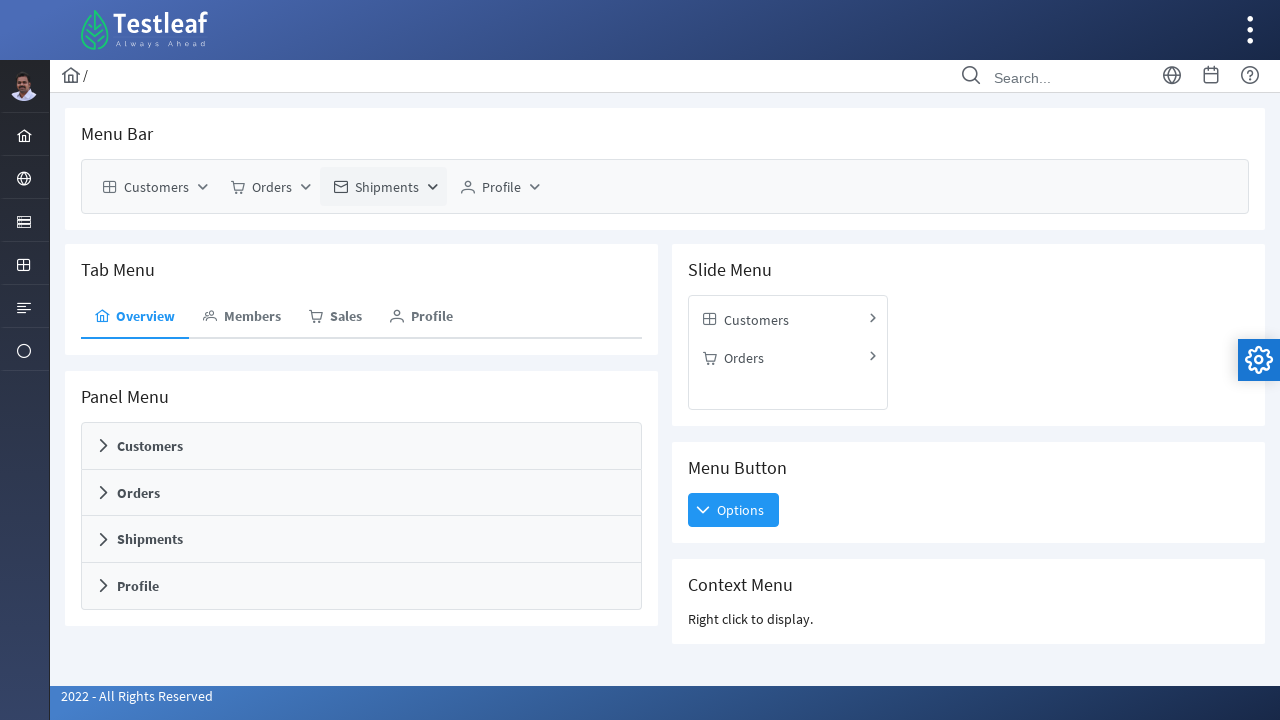

Clicked Shipments menu item at (387, 187) on xpath=//span[text()='Shipments']
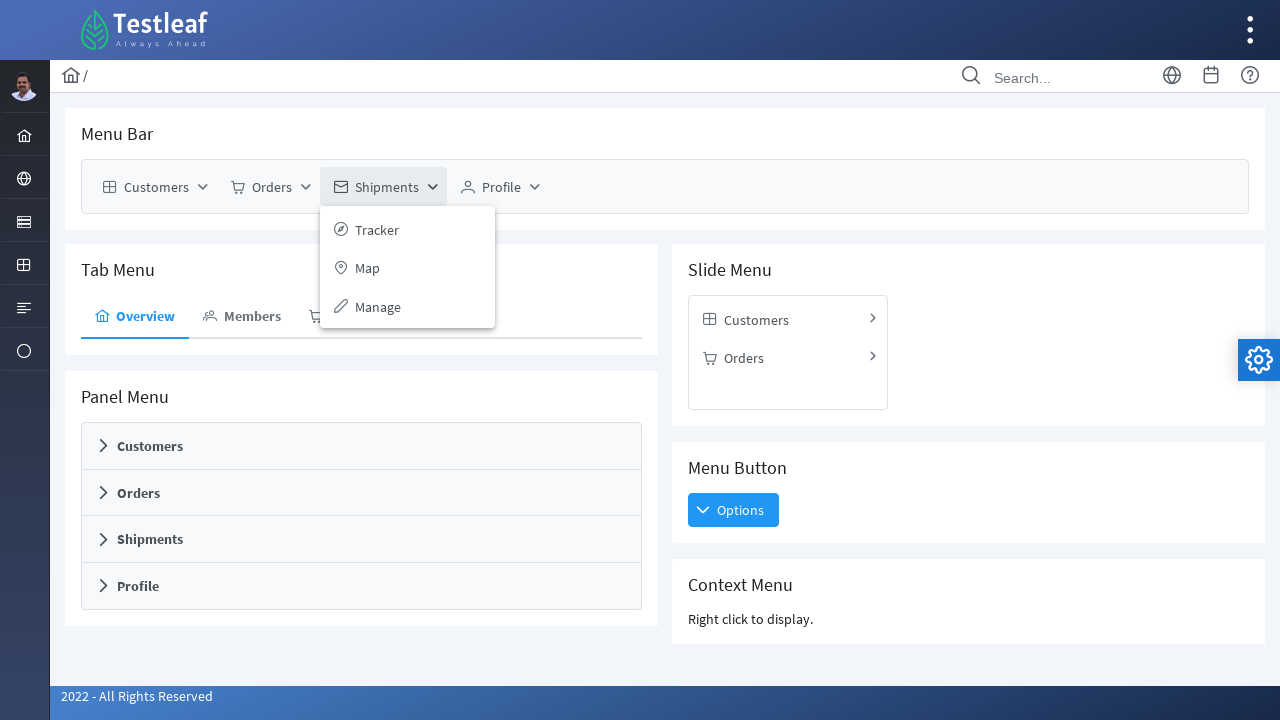

Clicked Tracker submenu item at (377, 229) on xpath=//span[text()='Tracker']
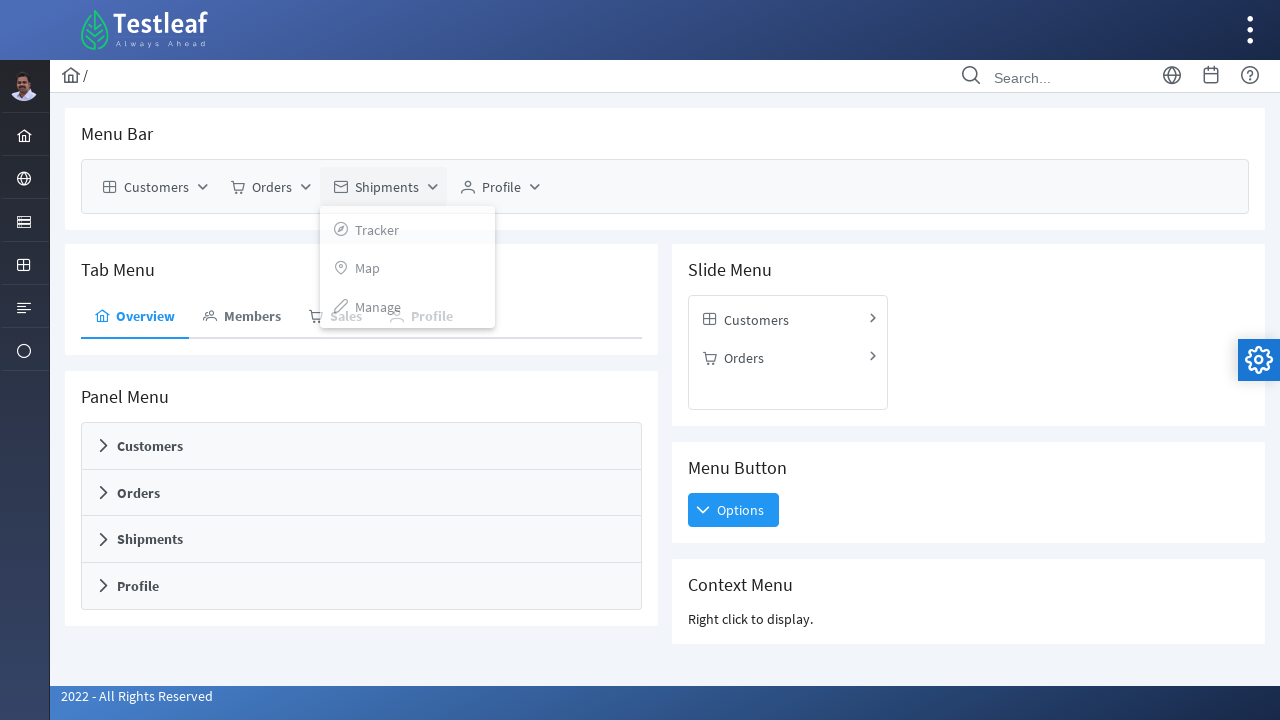

Waited 1000ms for Tracker page to load
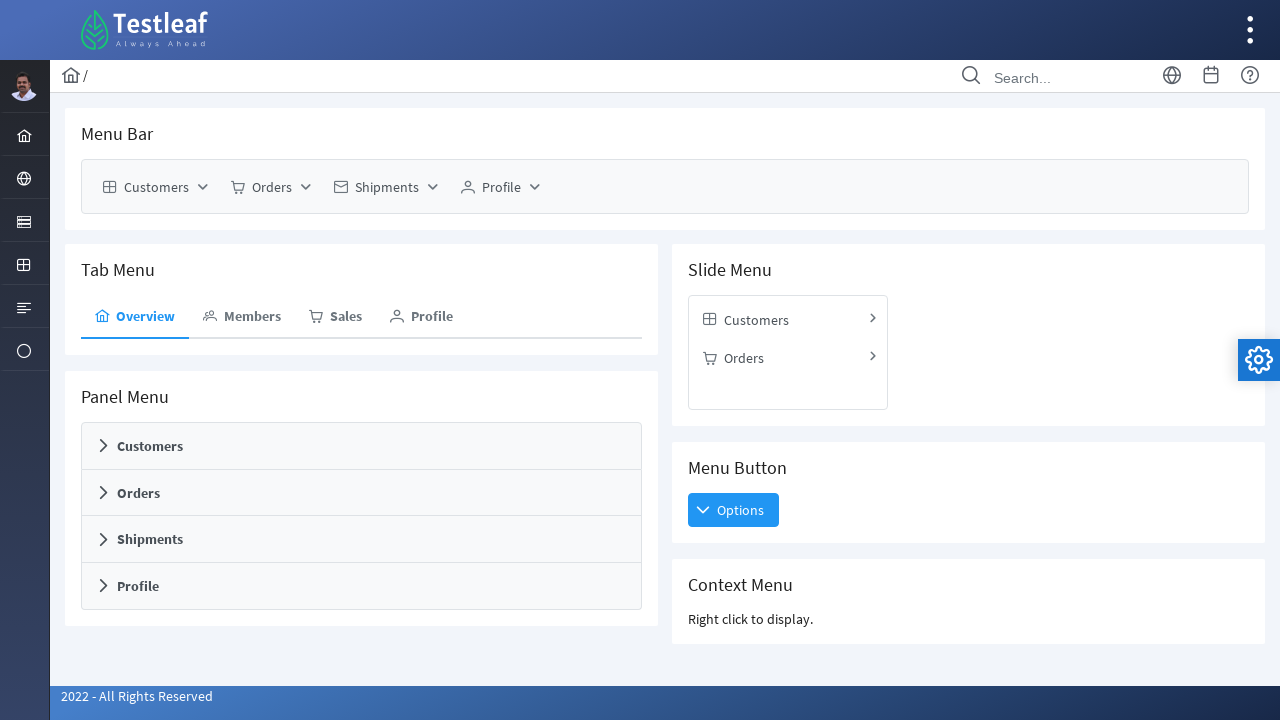

Hovered over Shipments menu item at (387, 187) on xpath=//span[text()='Shipments']
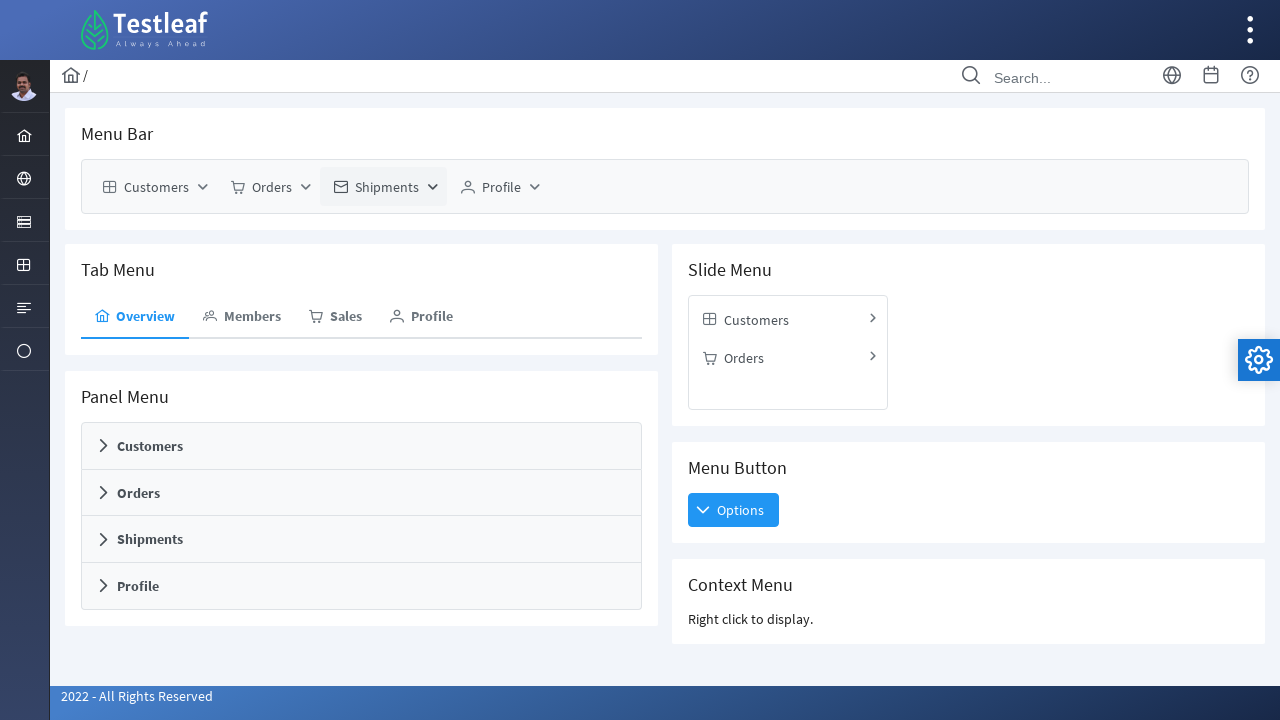

Clicked Shipments menu item at (387, 187) on xpath=//span[text()='Shipments']
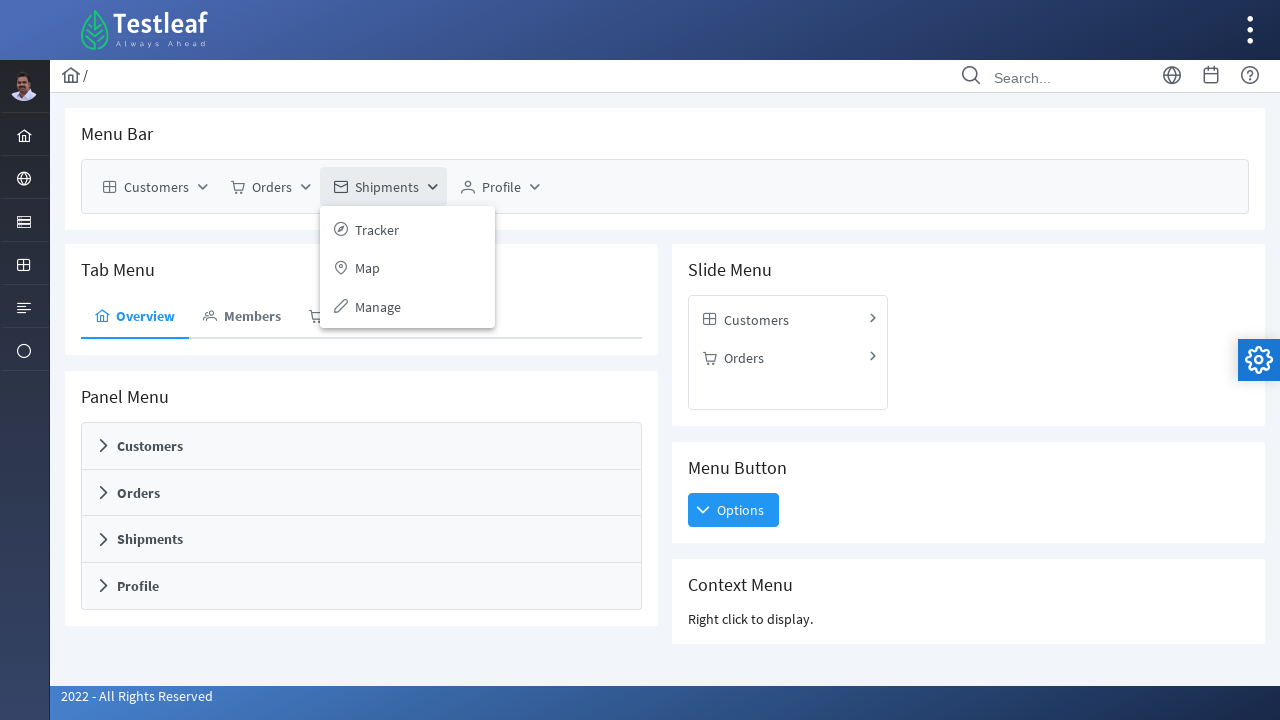

Clicked Map submenu item at (368, 268) on xpath=//span[text()='Map']
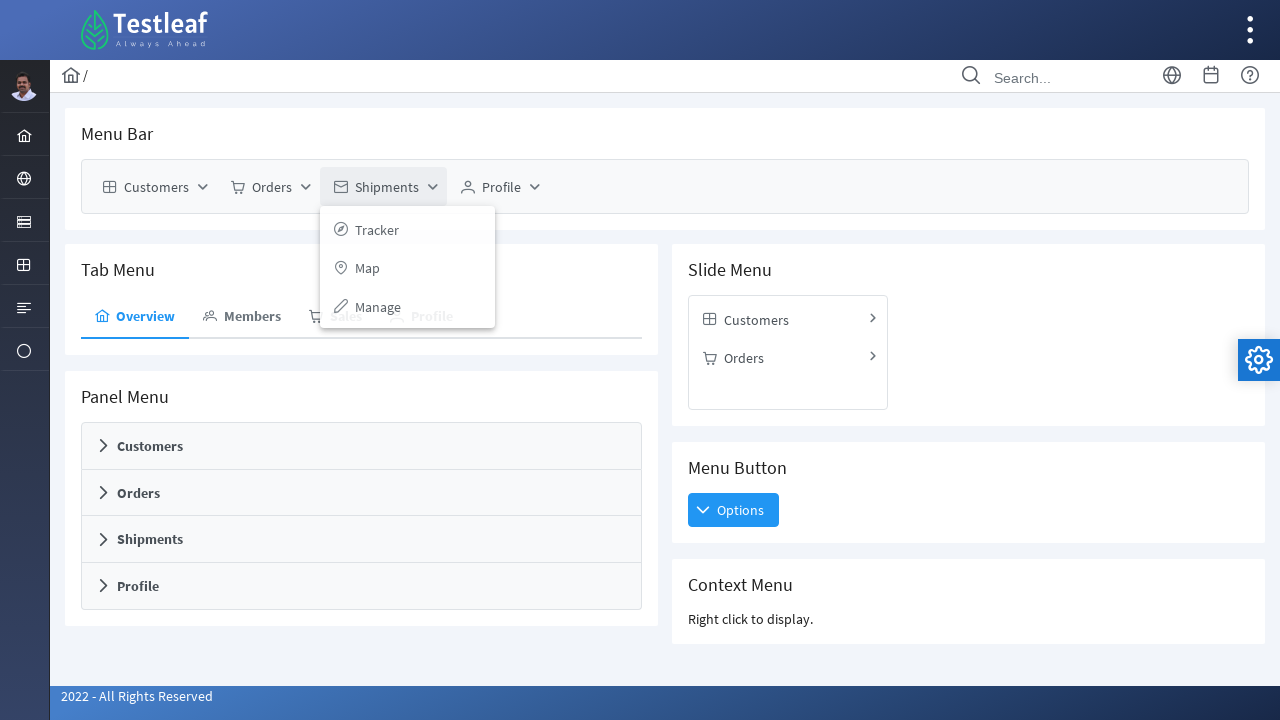

Hovered over Shipments menu item at (387, 187) on xpath=//span[text()='Shipments']
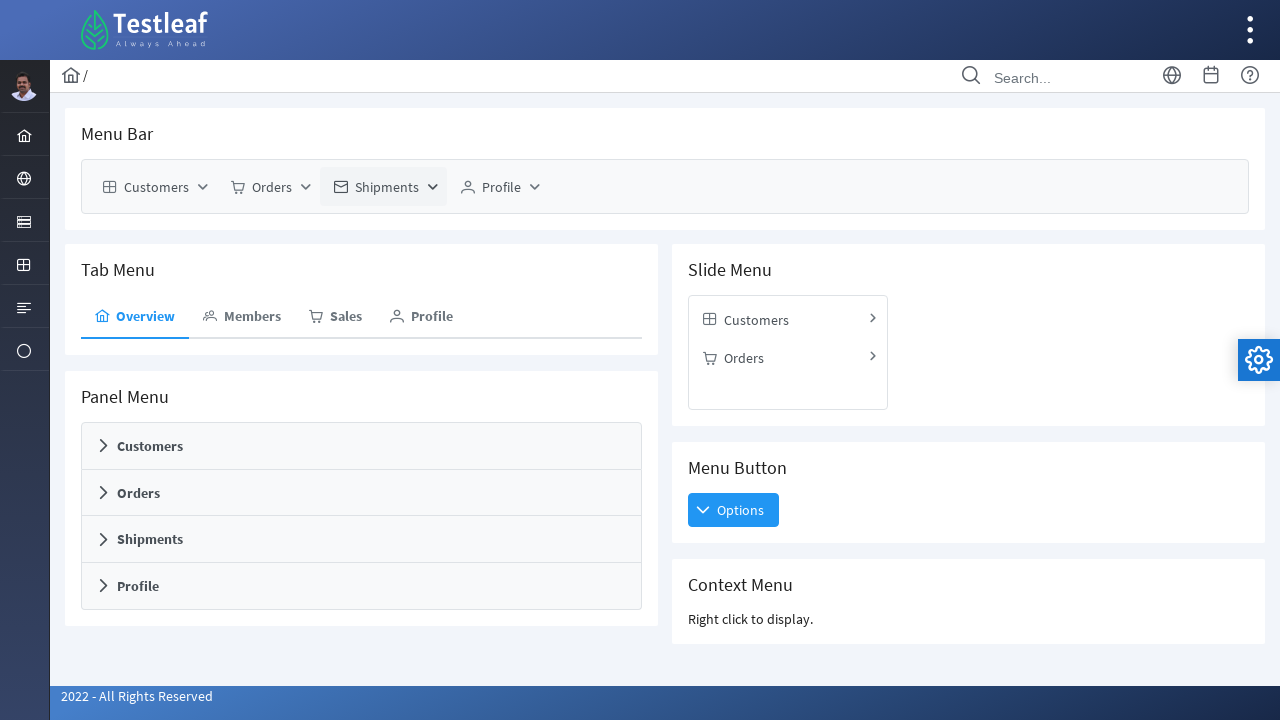

Clicked Shipments menu item at (387, 187) on xpath=//span[text()='Shipments']
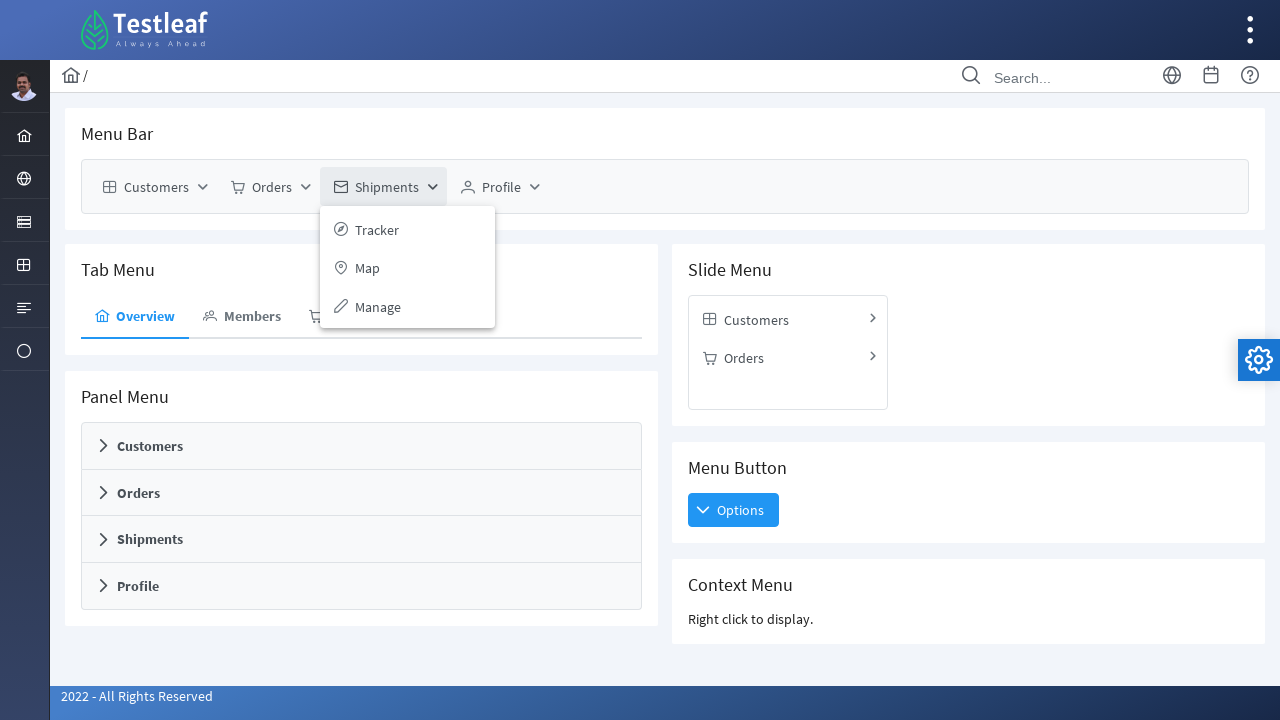

Clicked Manage submenu item at (378, 306) on xpath=//span[text()='Manage']
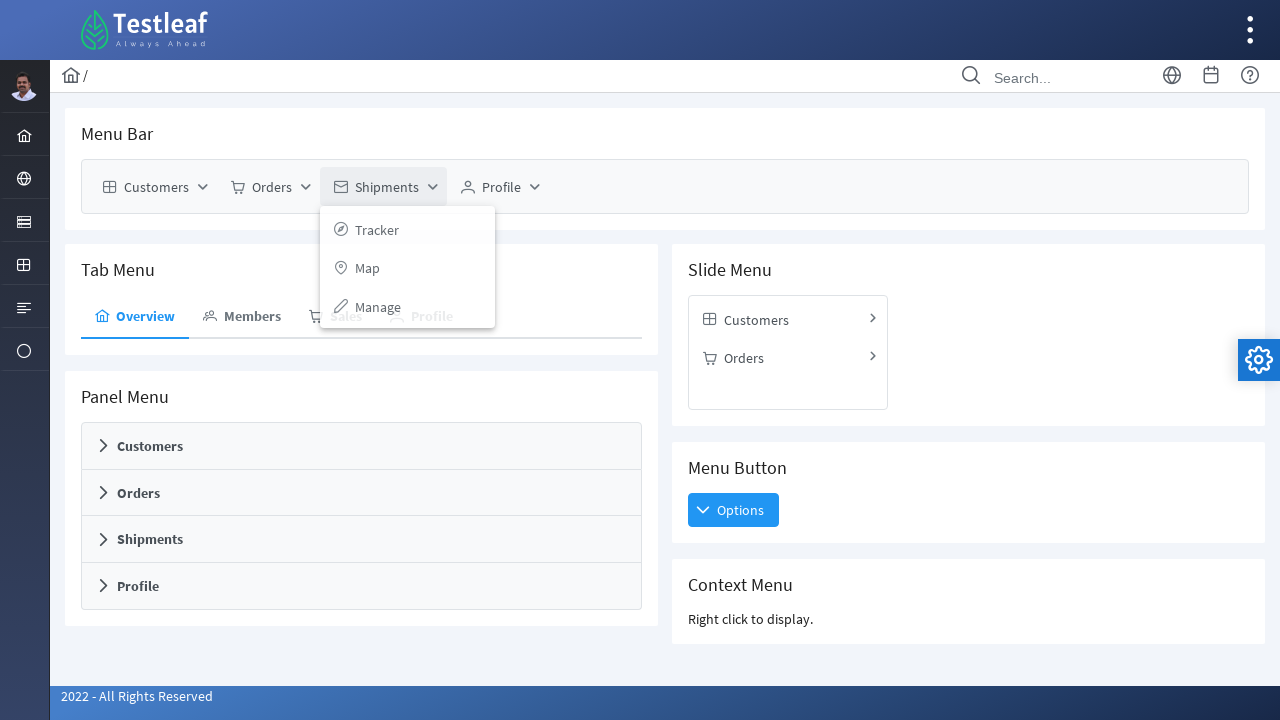

Waited 1000ms for Manage page to load
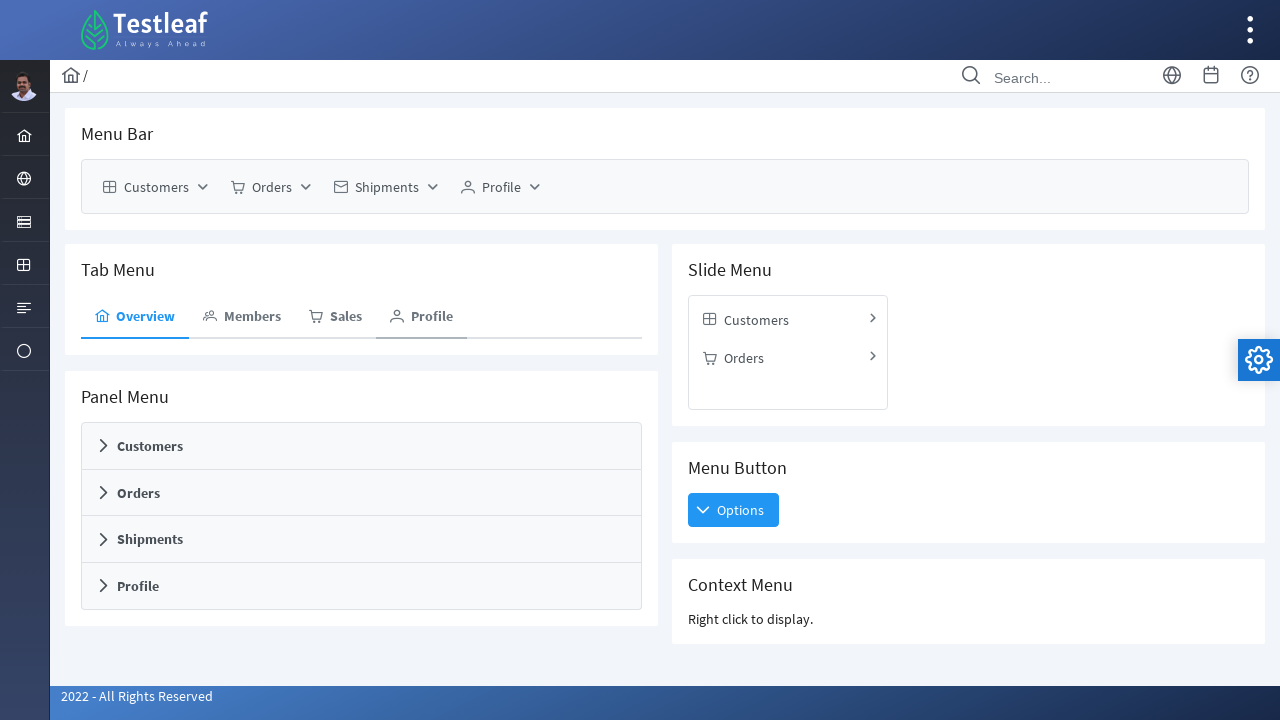

Hovered over Profile menu item at (502, 187) on xpath=//span[text()='Profile']
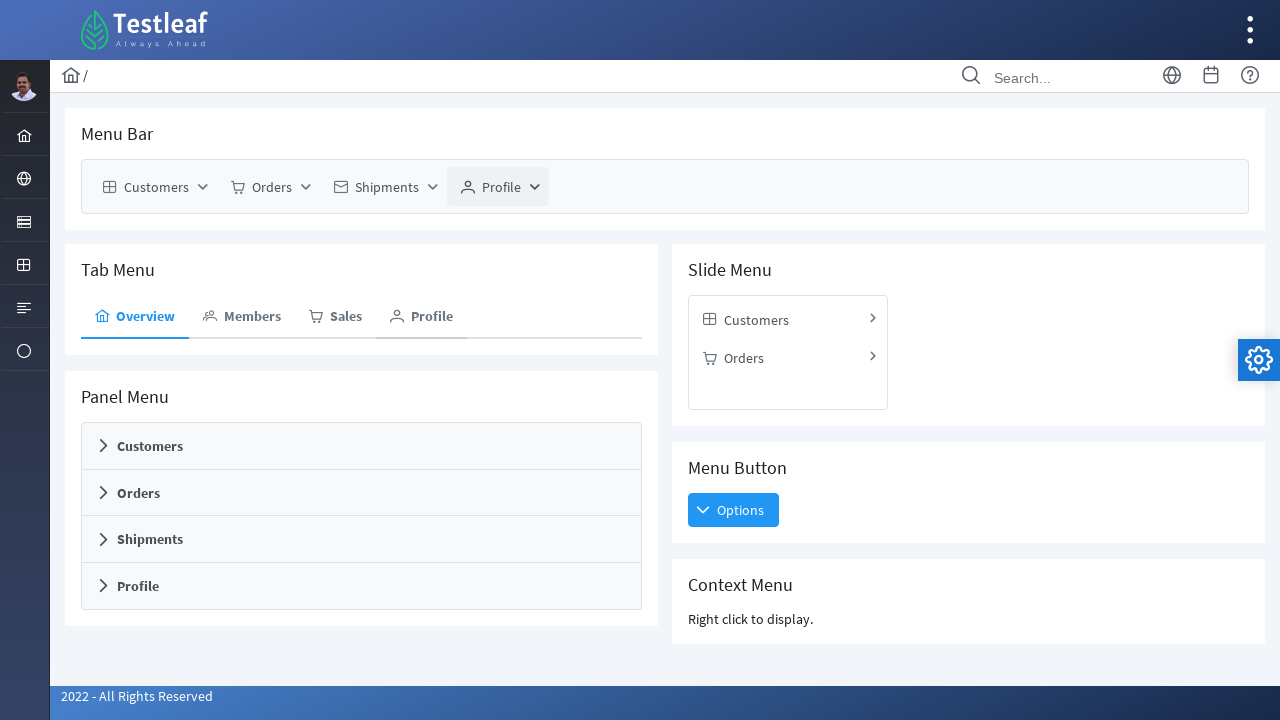

Clicked Profile menu item at (502, 187) on xpath=//span[text()='Profile']
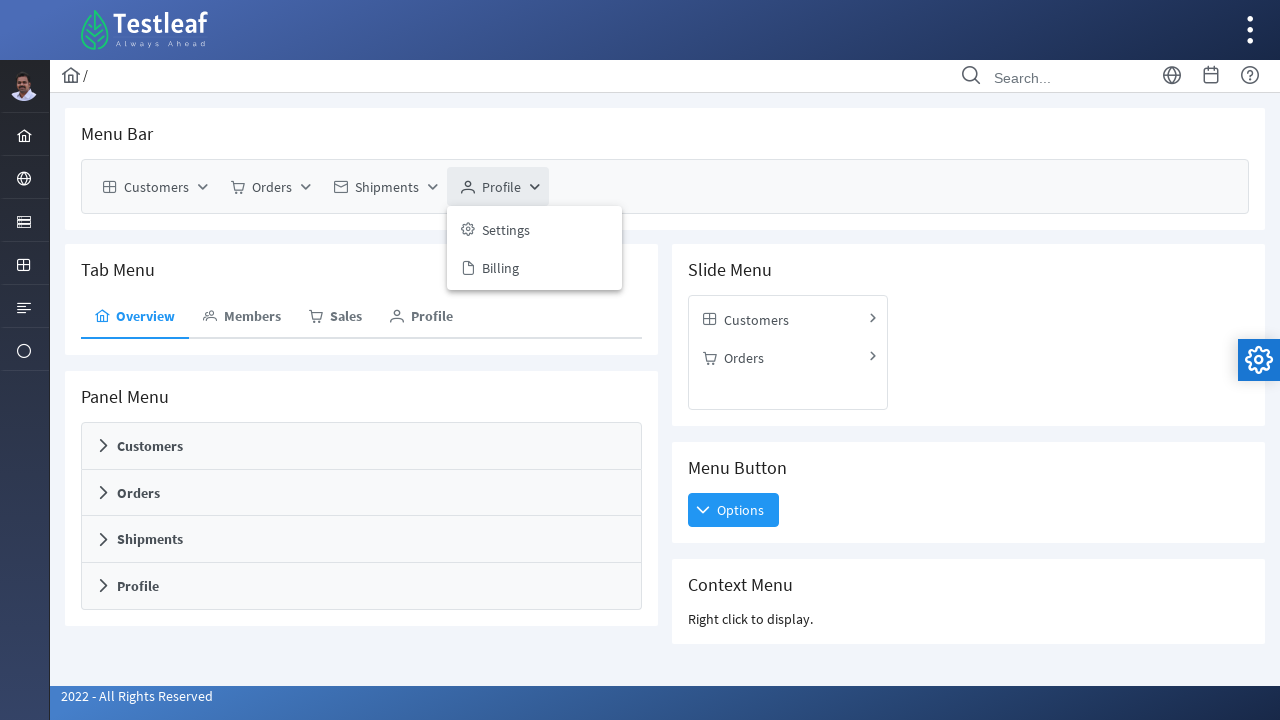

Clicked Settings submenu item at (506, 229) on xpath=//li[@class='ui-menuitem ui-widget ui-corner-all']//span[text()='Settings'
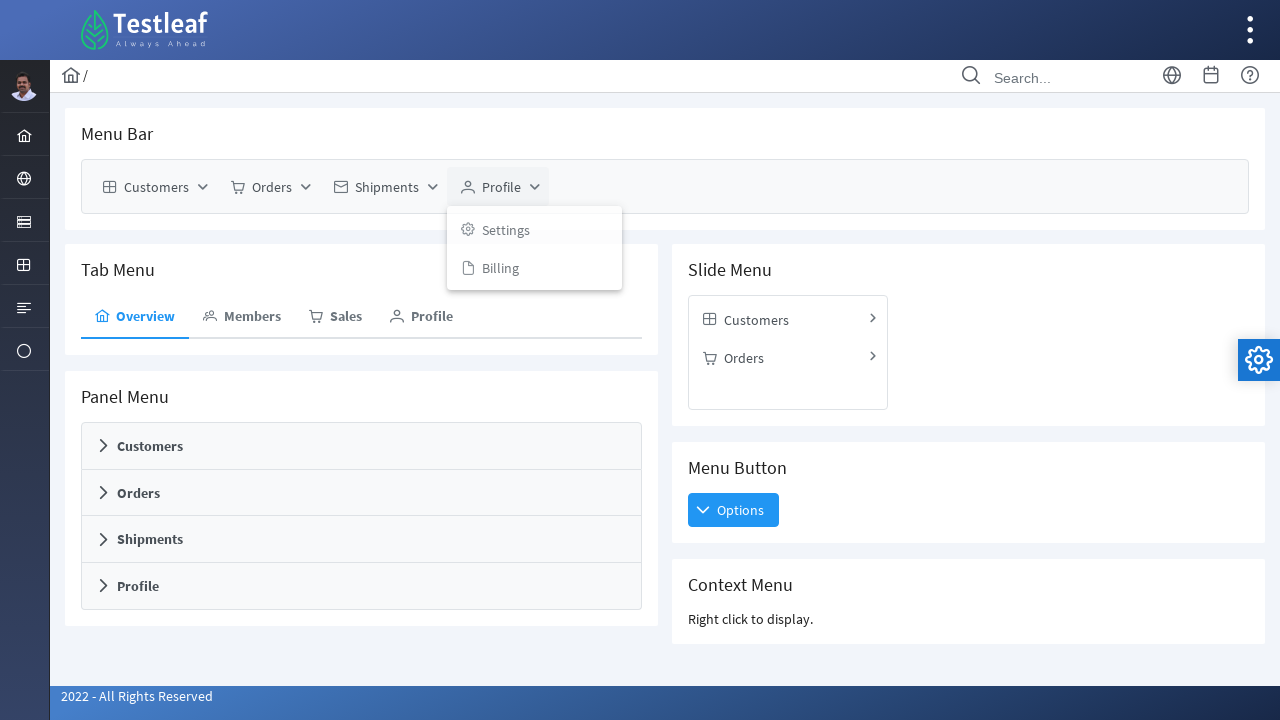

Waited 1000ms for Settings page to load
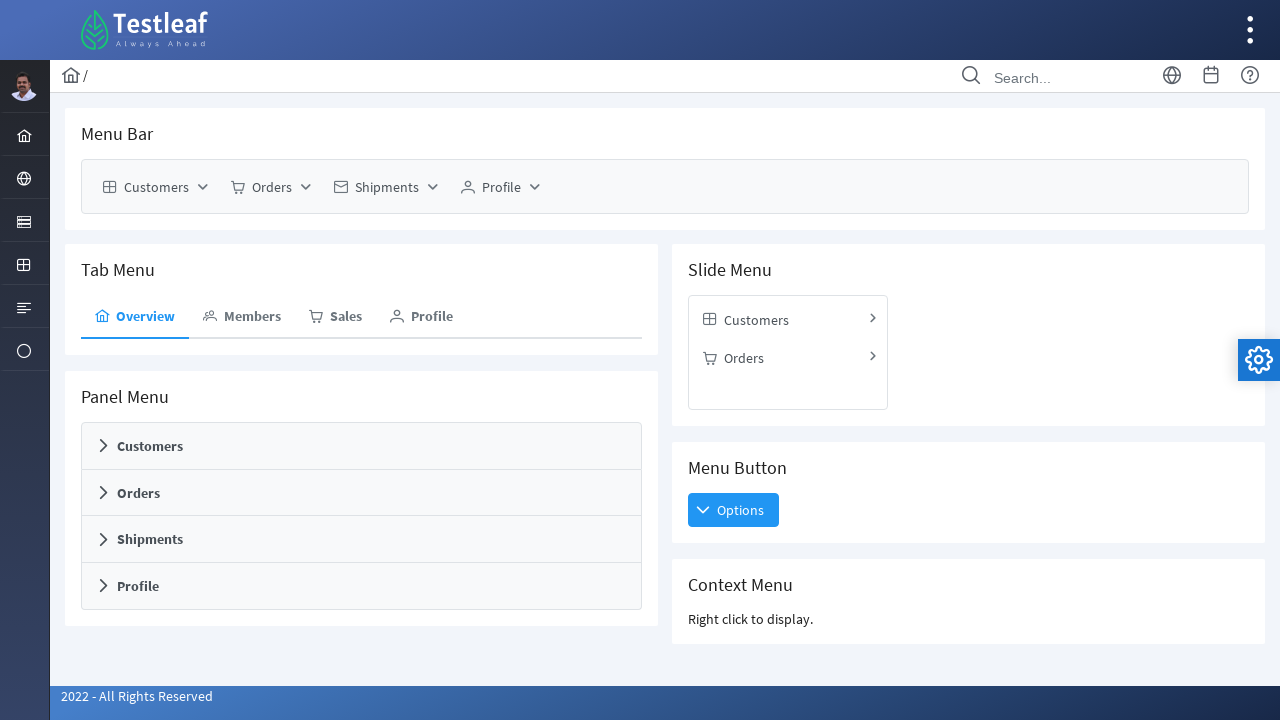

Hovered over Profile menu item at (502, 187) on xpath=//span[text()='Profile']
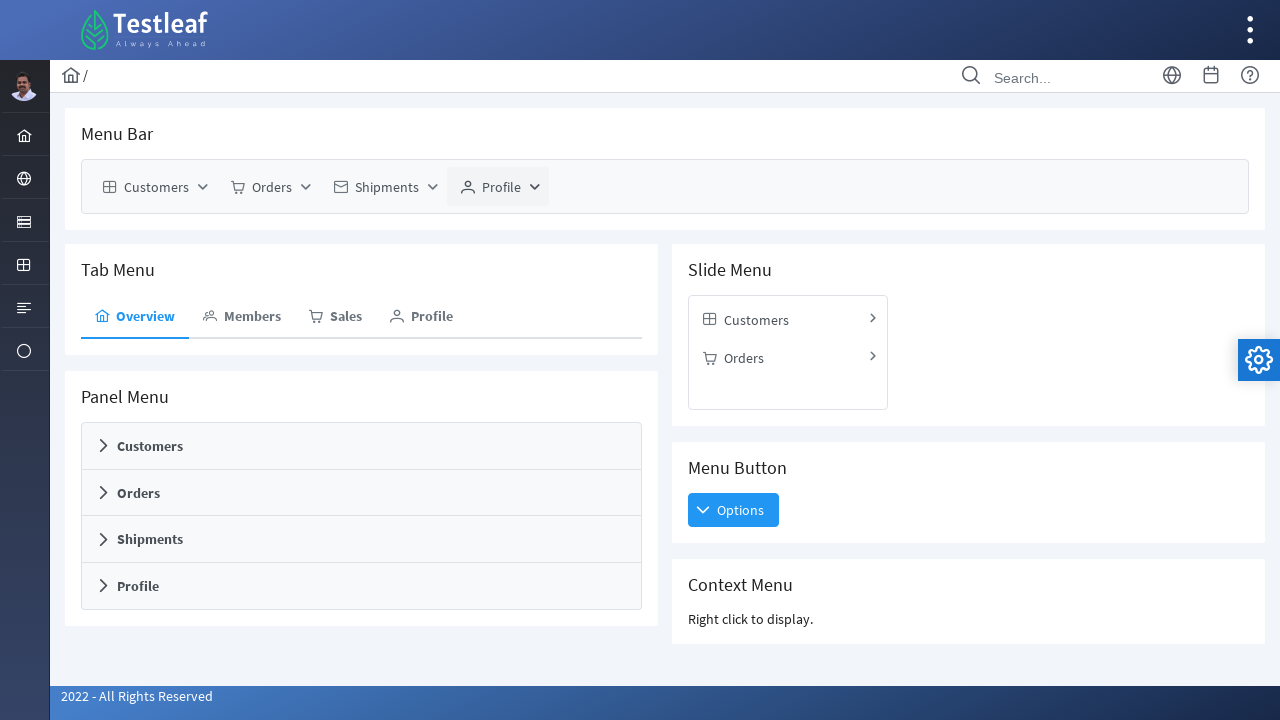

Clicked Profile menu item at (502, 187) on xpath=//span[text()='Profile']
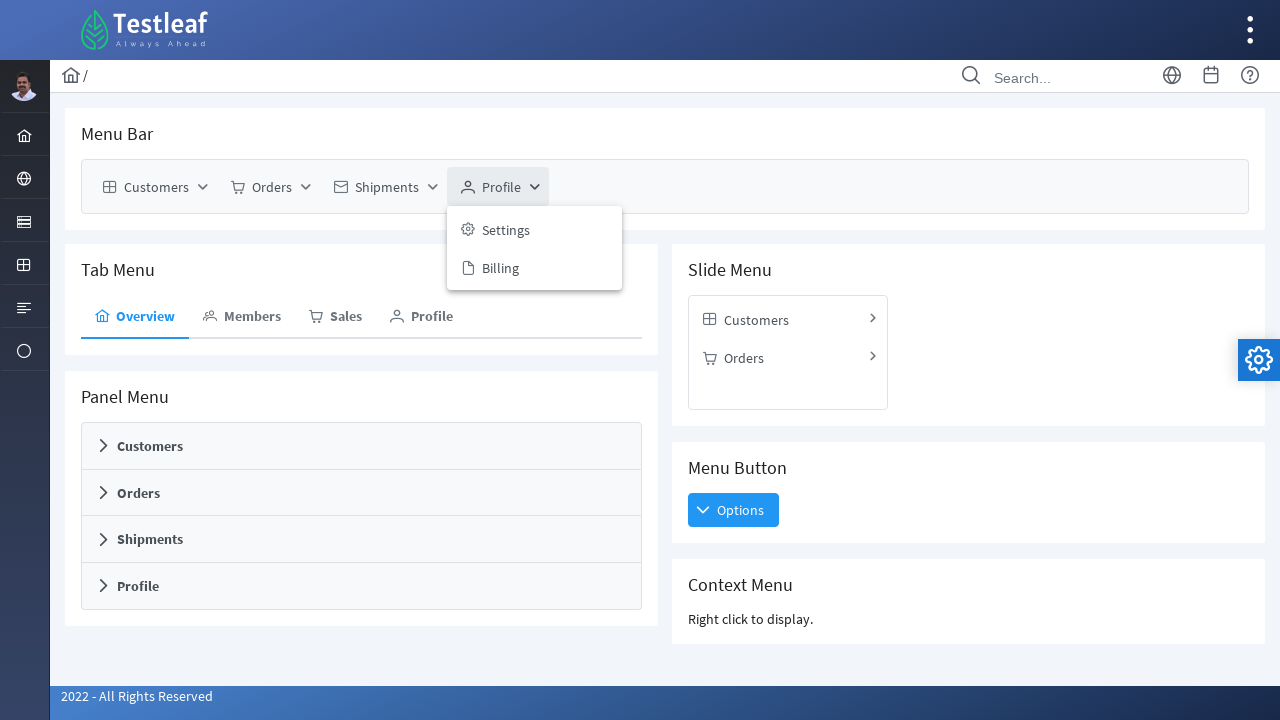

Clicked Billing submenu item at (500, 268) on xpath=//span[text()='Billing']
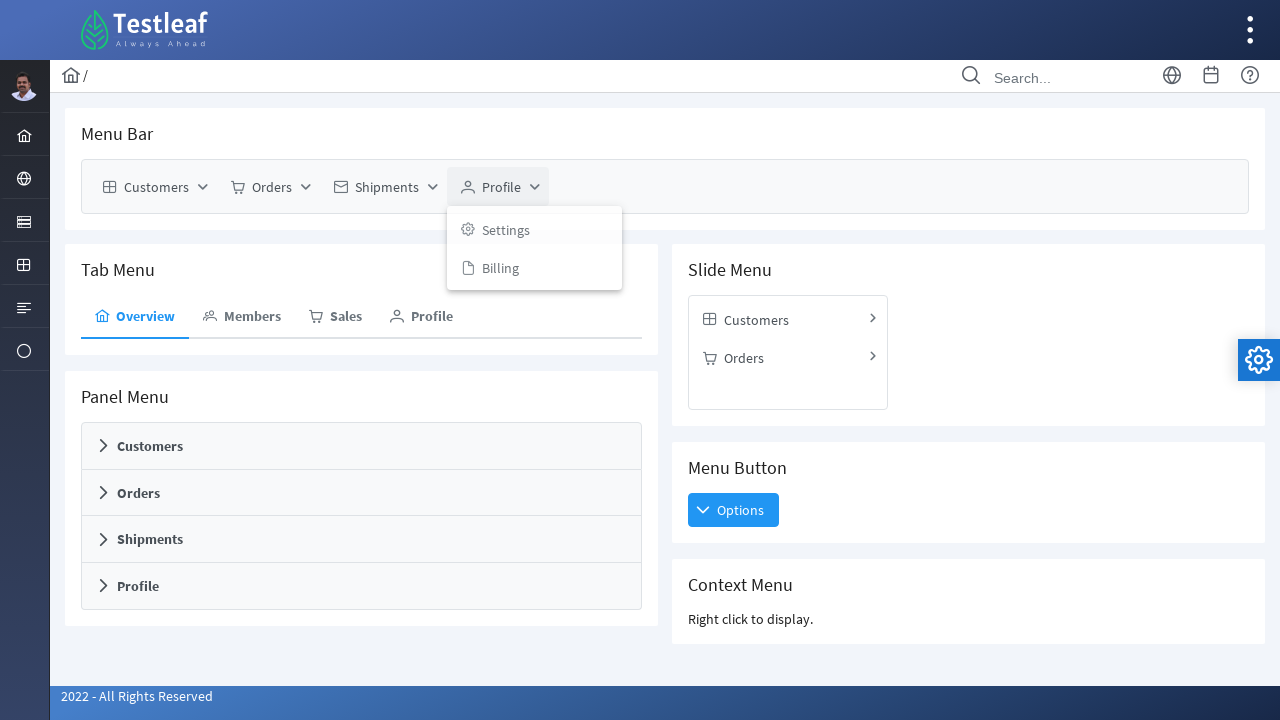

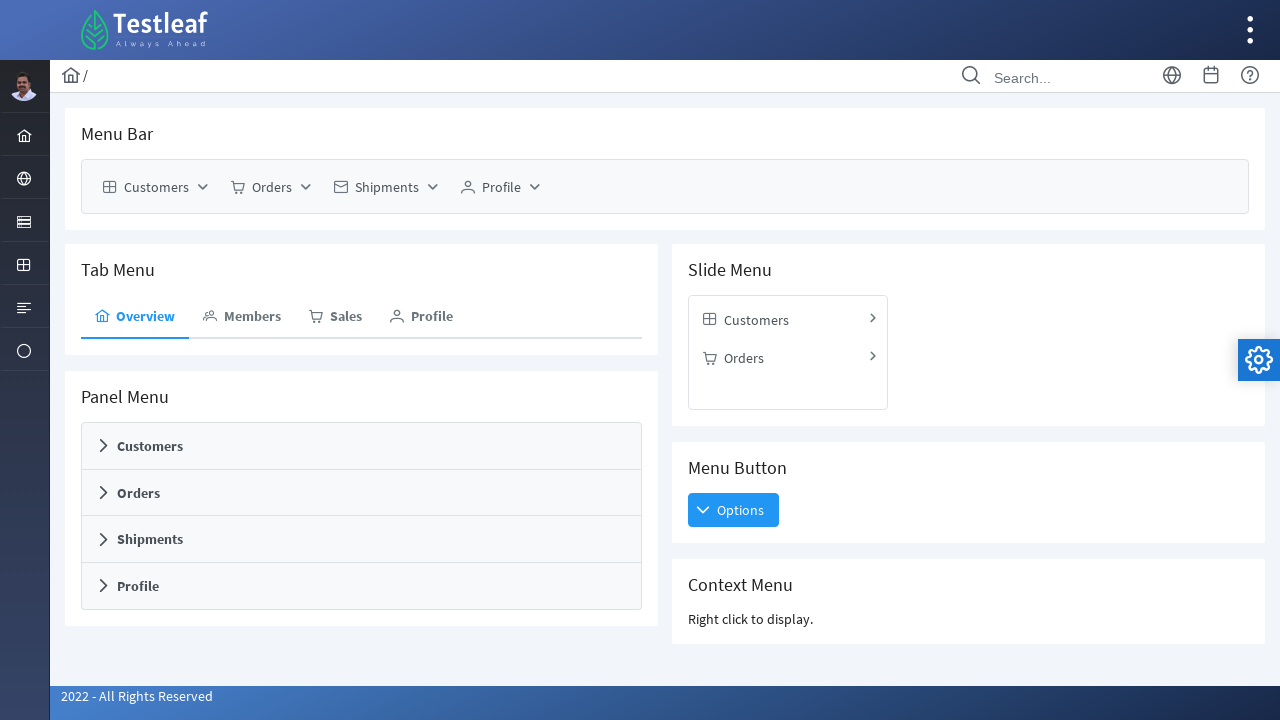